Navigates to a countdown timer page and waits until the countdown displays a value ending with "02"

Starting URL: https://automationfc.github.io/fluent-wait/

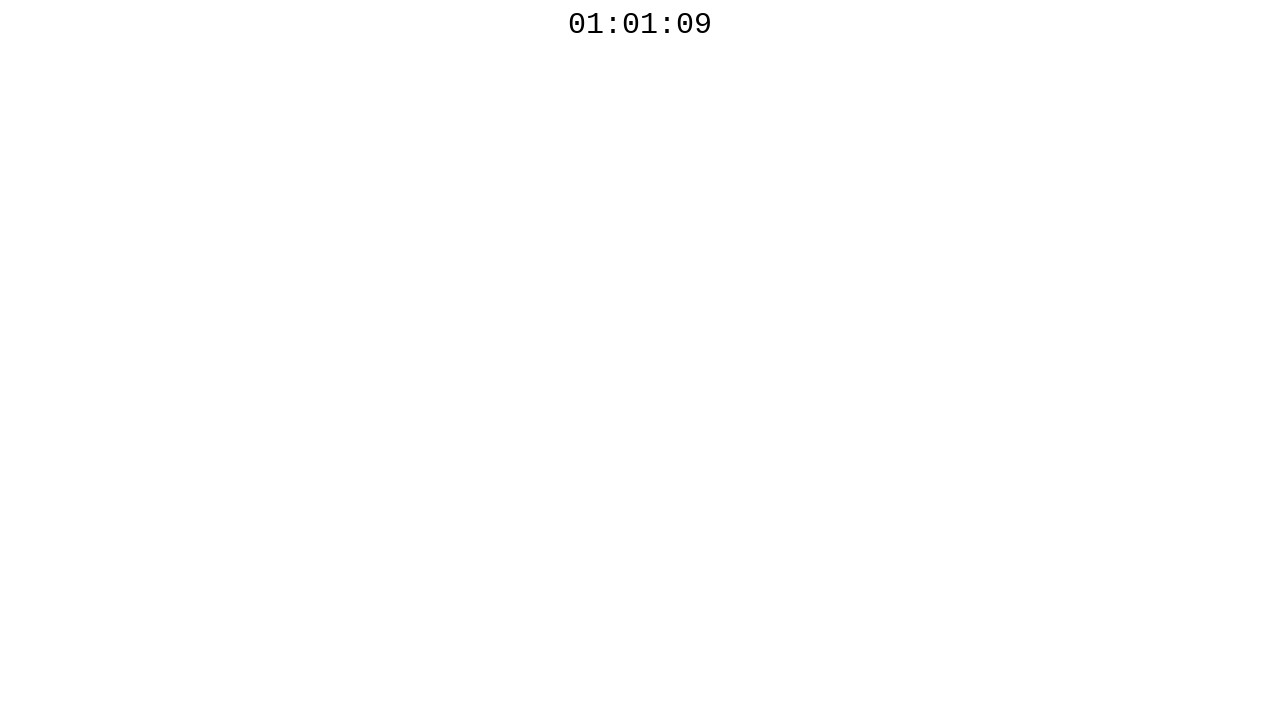

Navigated to countdown timer page
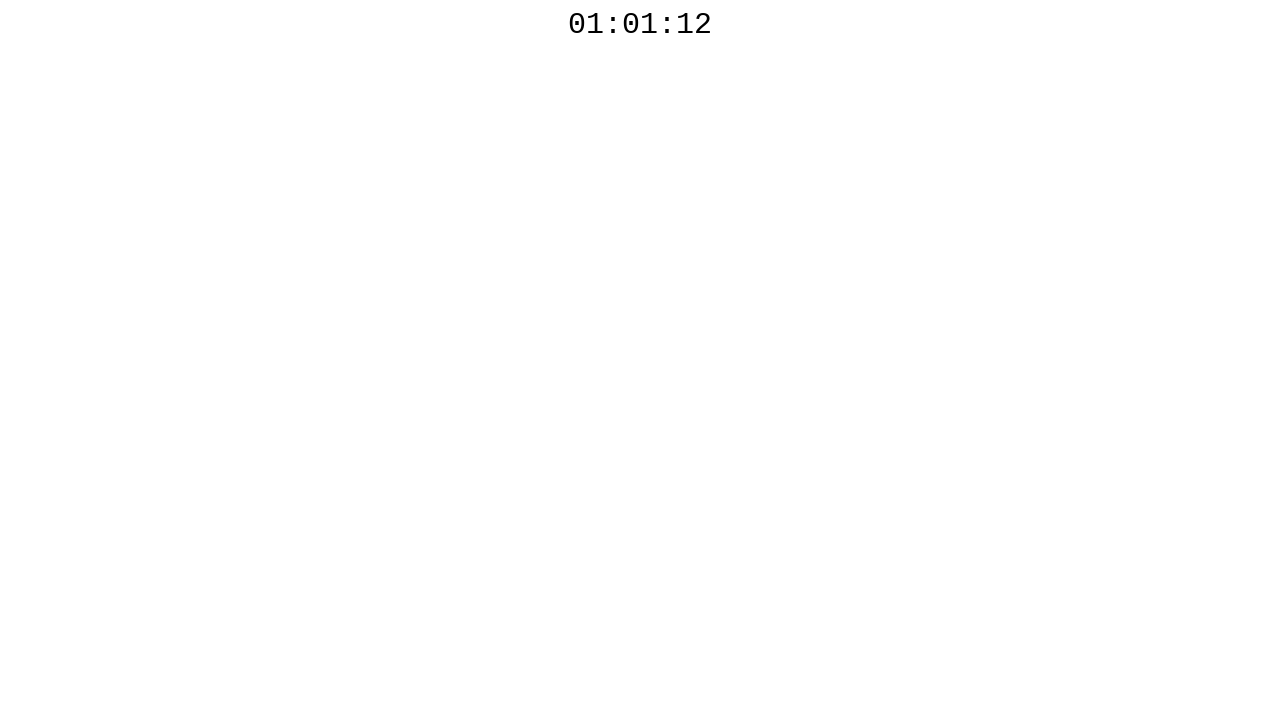

Located countdown timer element
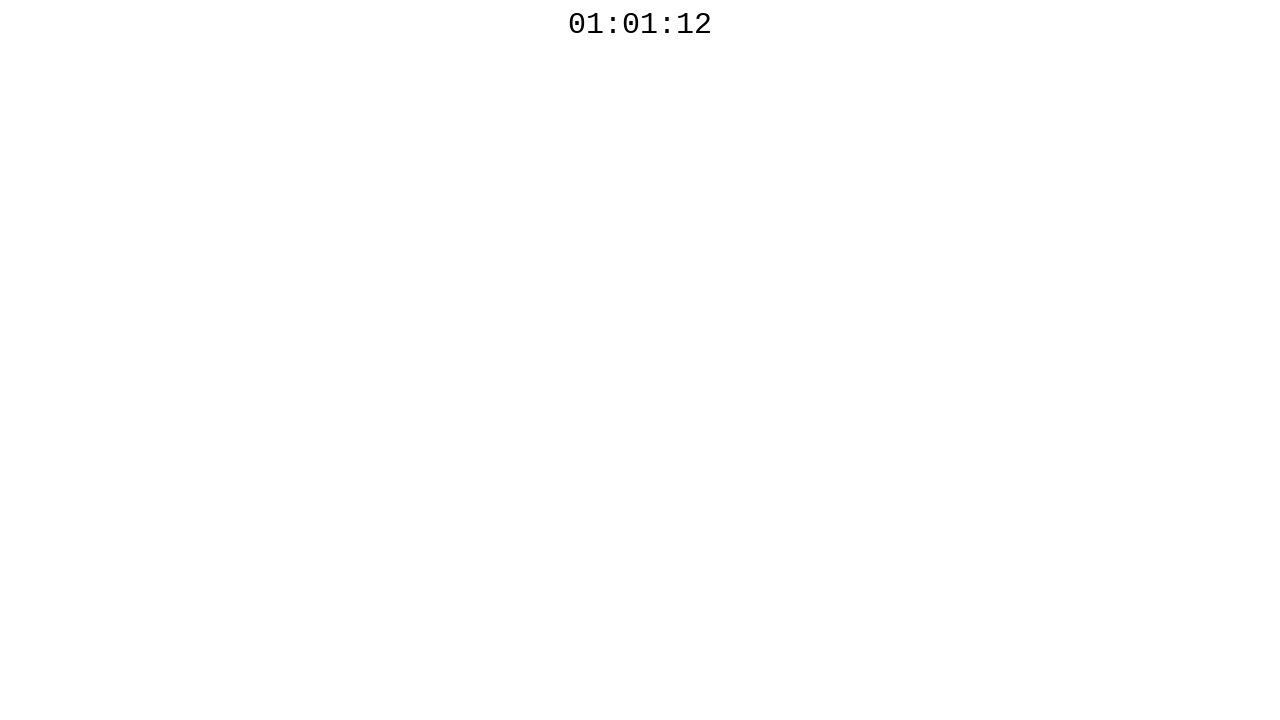

Countdown displays: 01:01:12
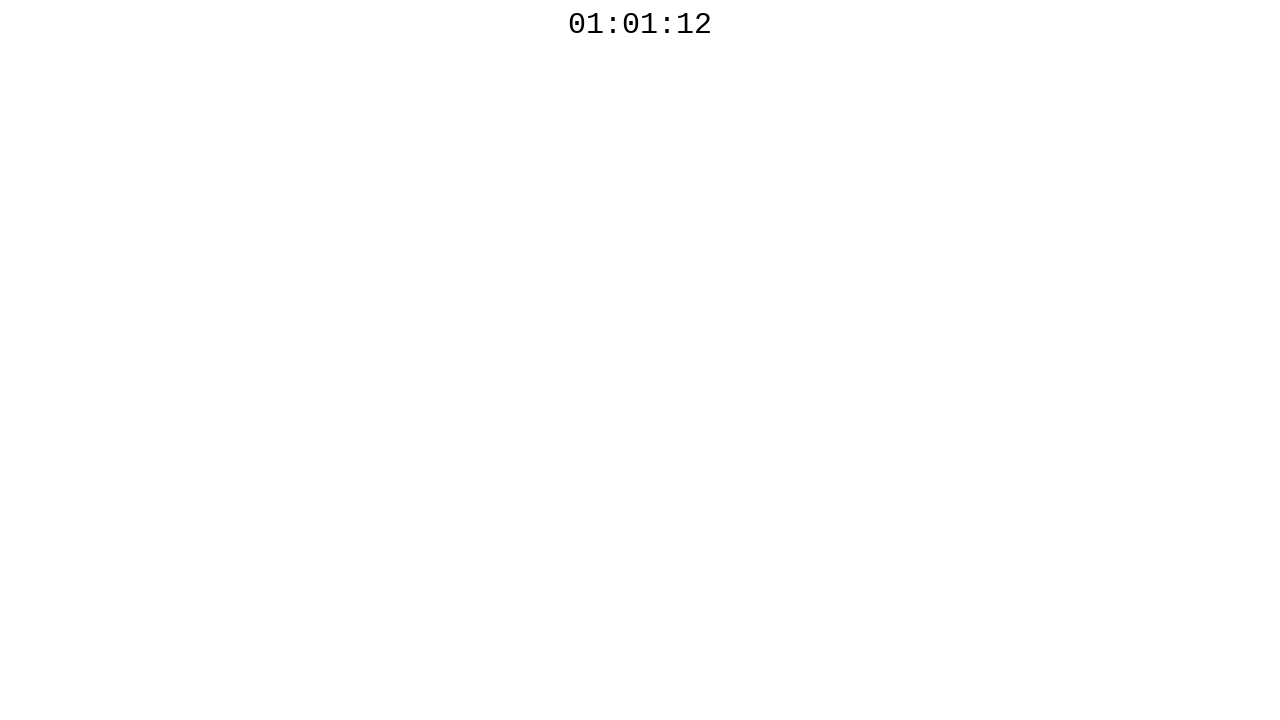

Waited 100ms before polling countdown again
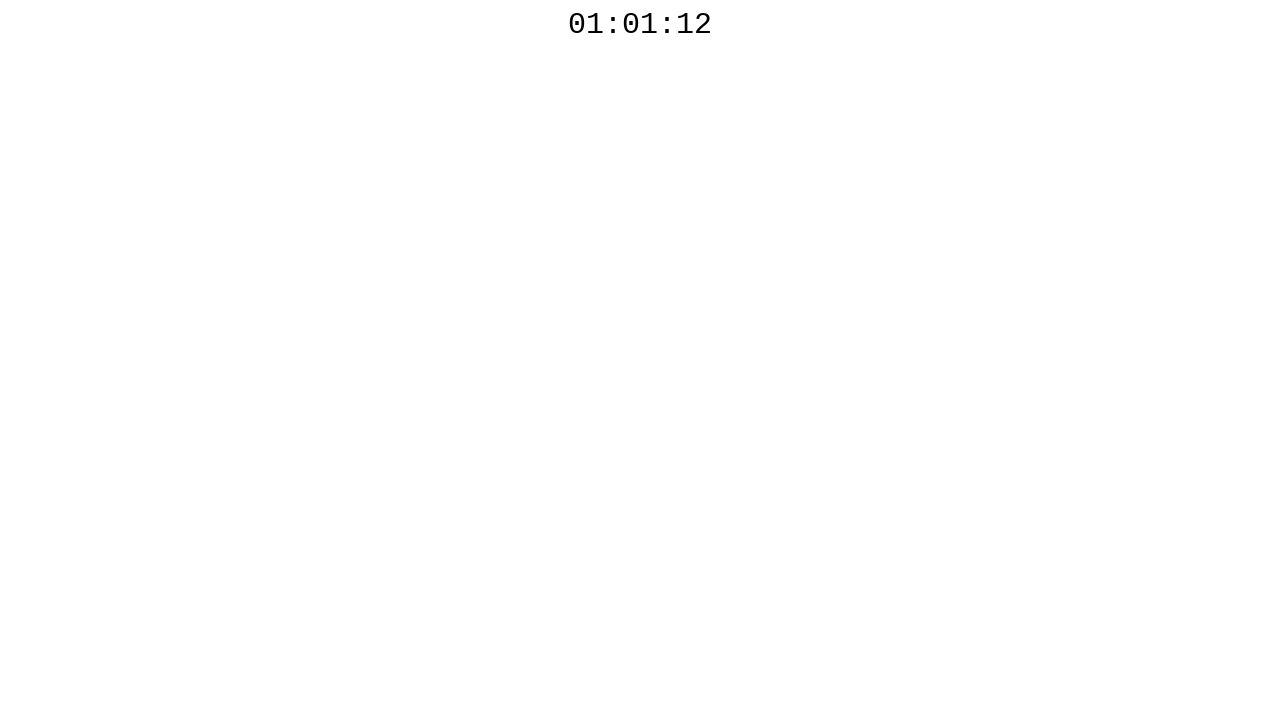

Countdown displays: 01:01:12
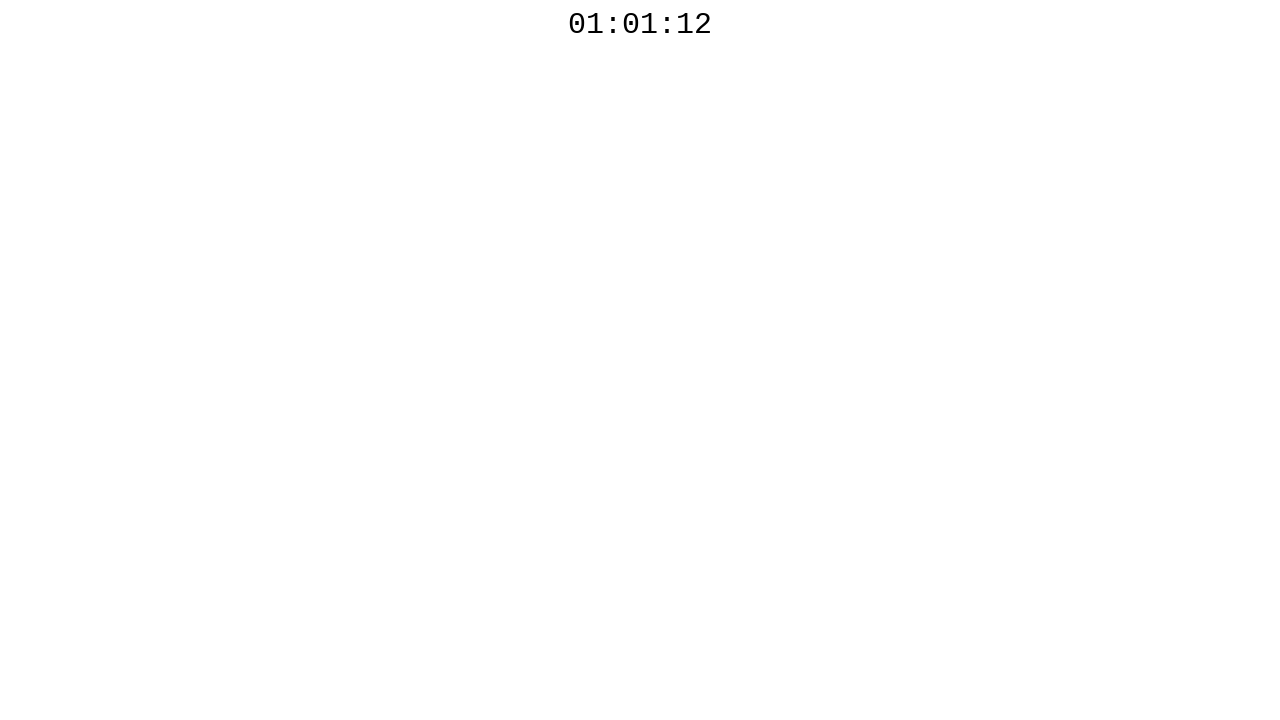

Waited 100ms before polling countdown again
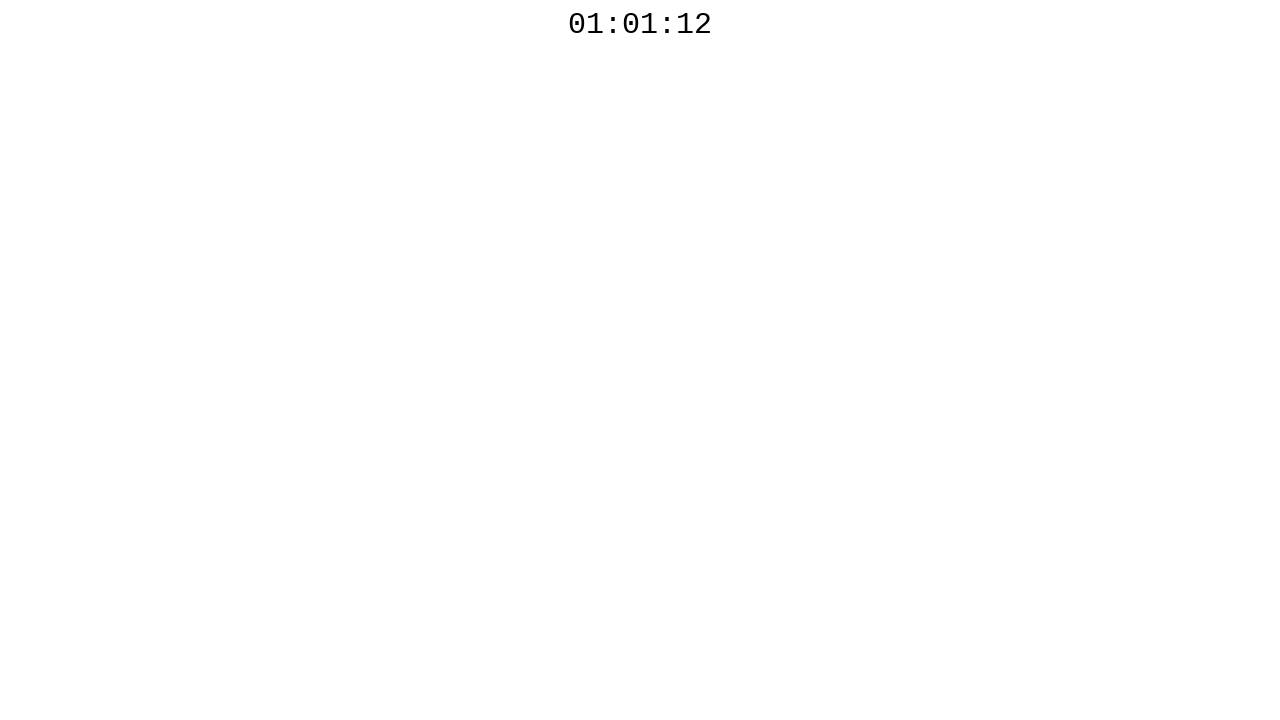

Countdown displays: 01:01:12
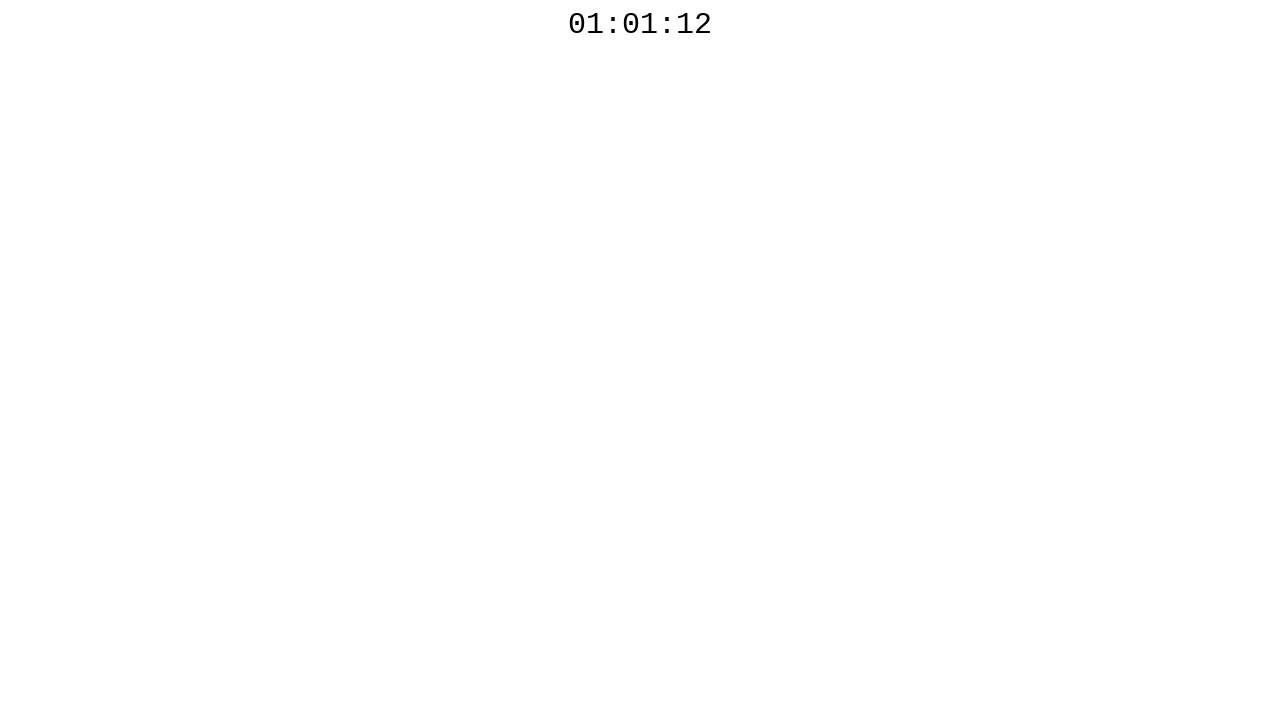

Waited 100ms before polling countdown again
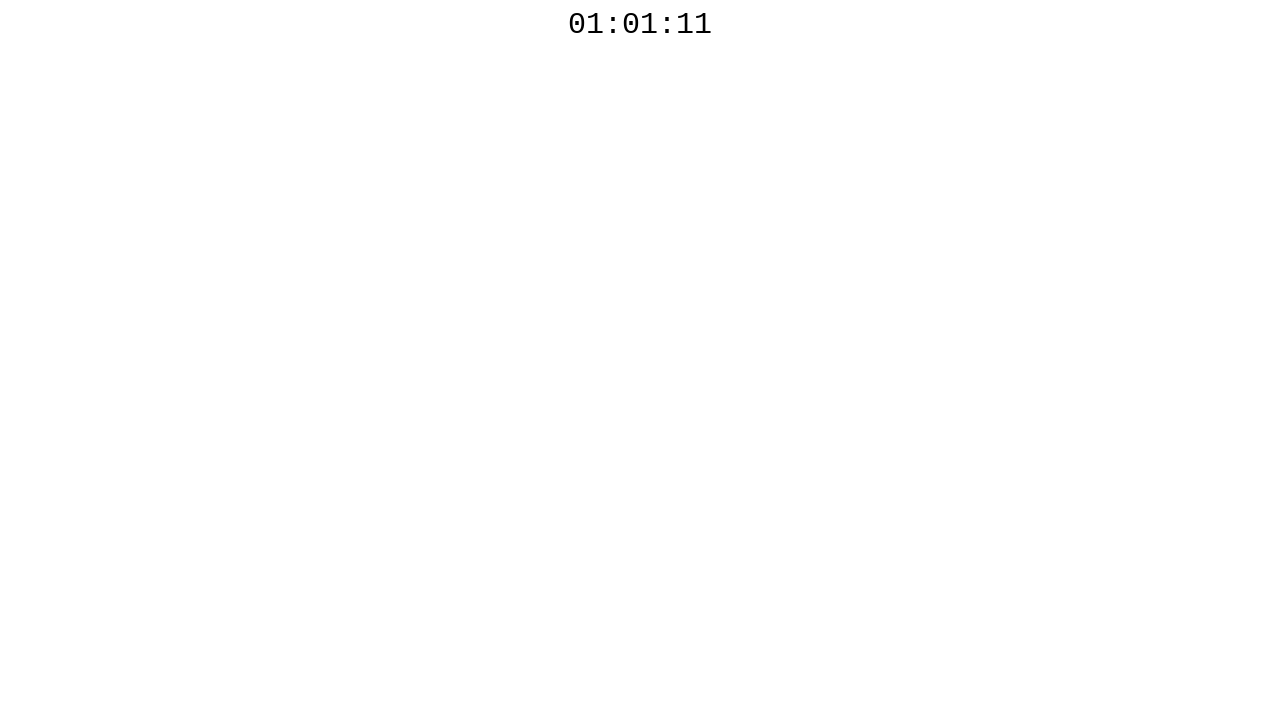

Countdown displays: 01:01:11
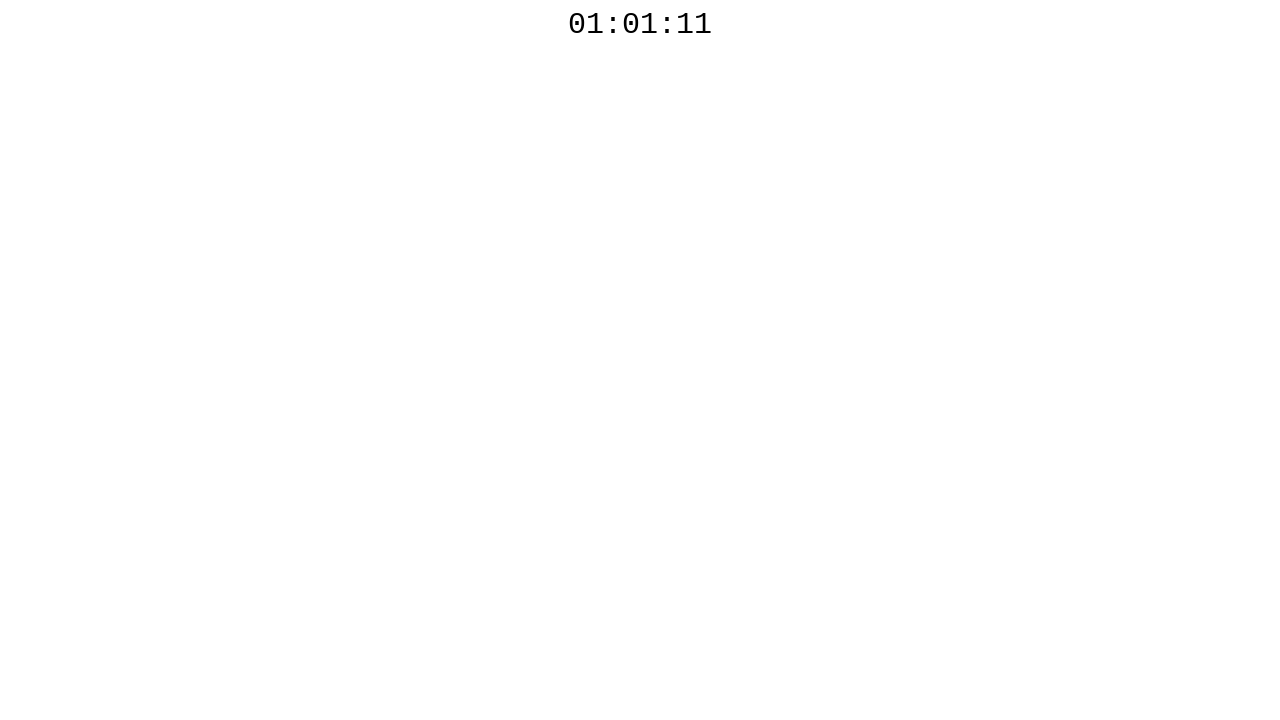

Waited 100ms before polling countdown again
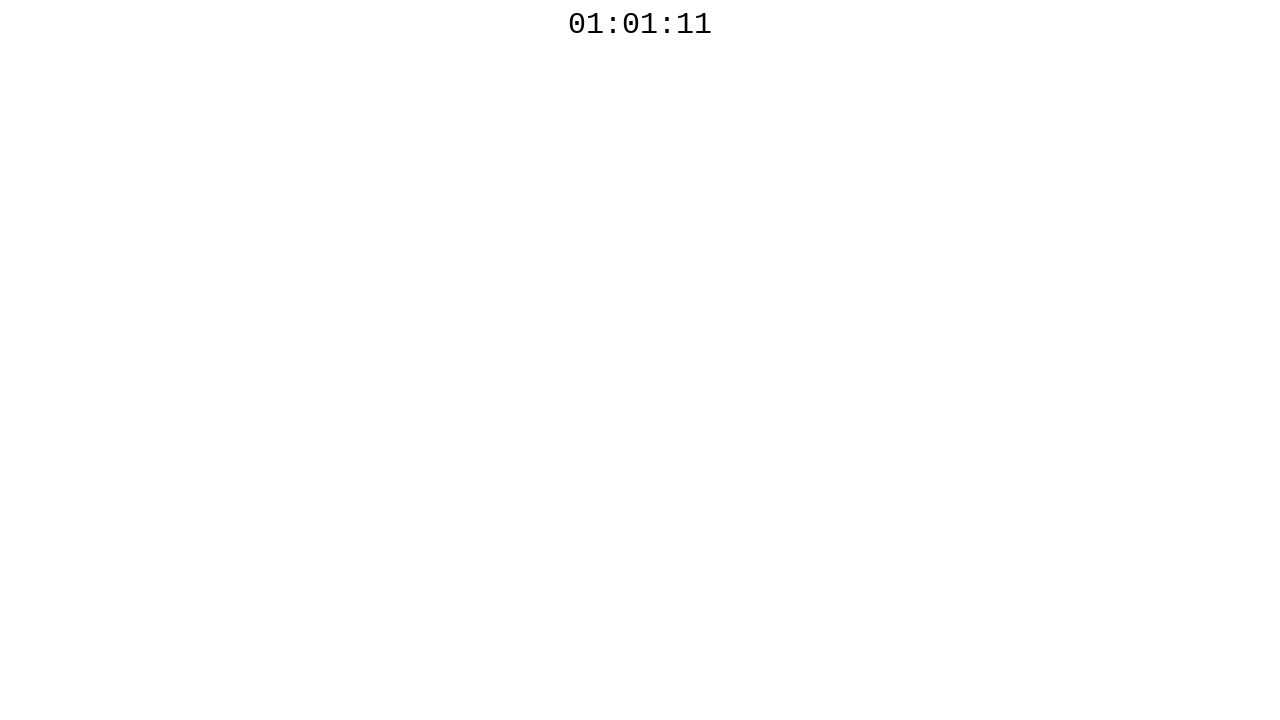

Countdown displays: 01:01:11
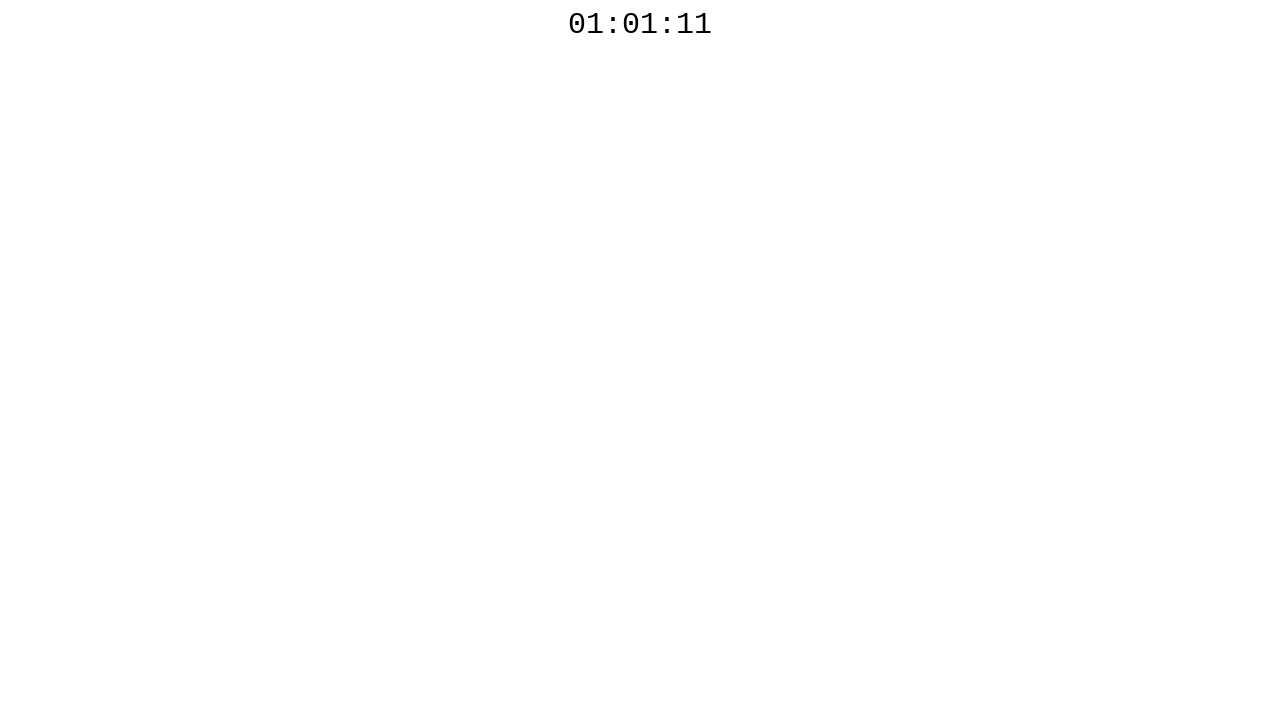

Waited 100ms before polling countdown again
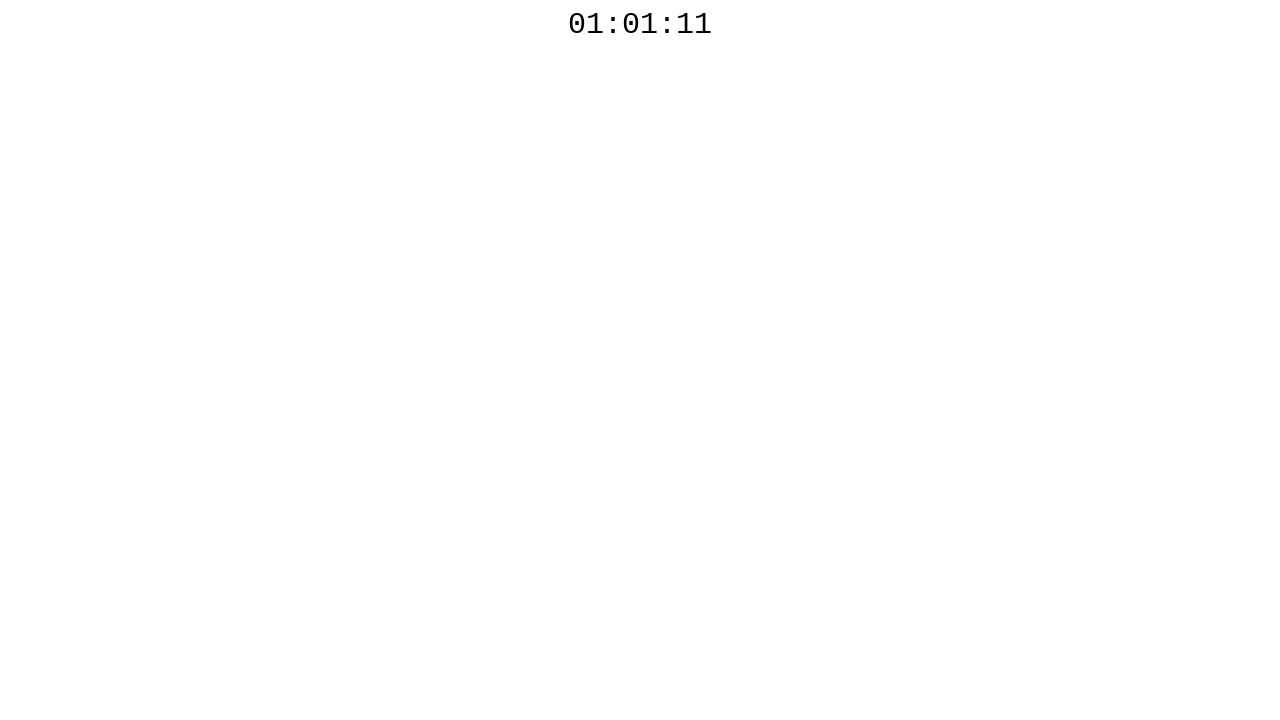

Countdown displays: 01:01:11
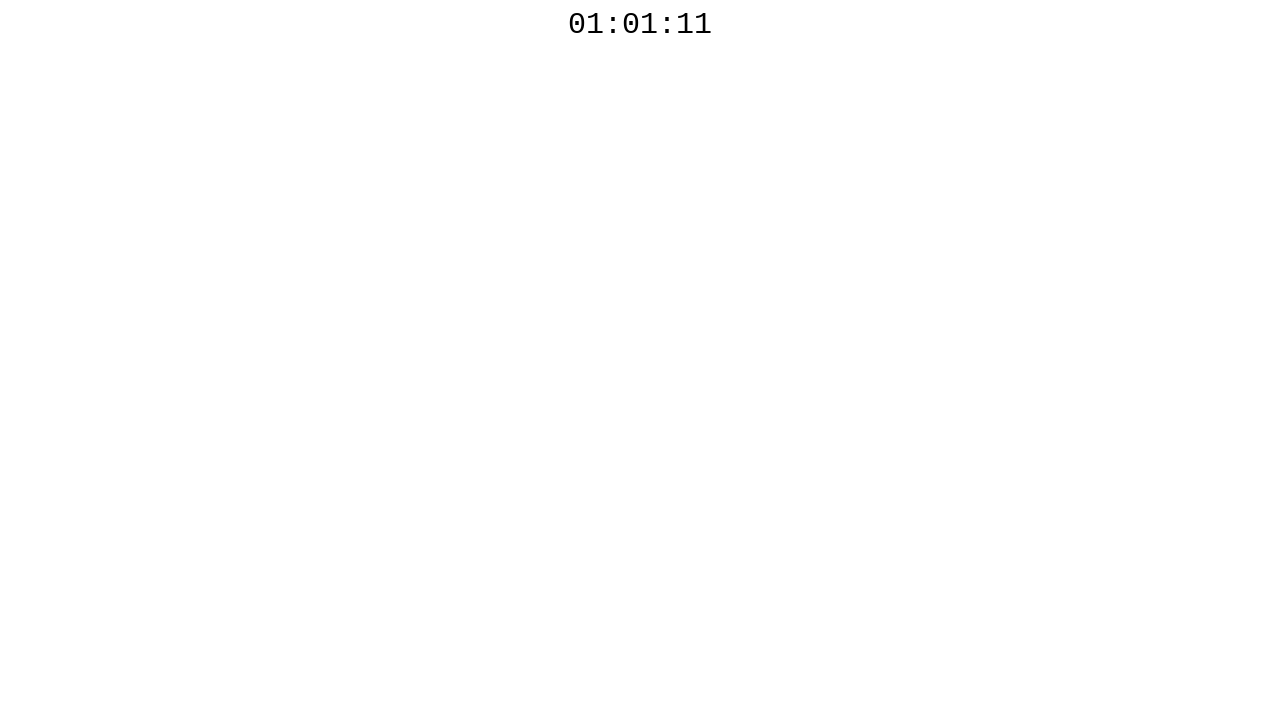

Waited 100ms before polling countdown again
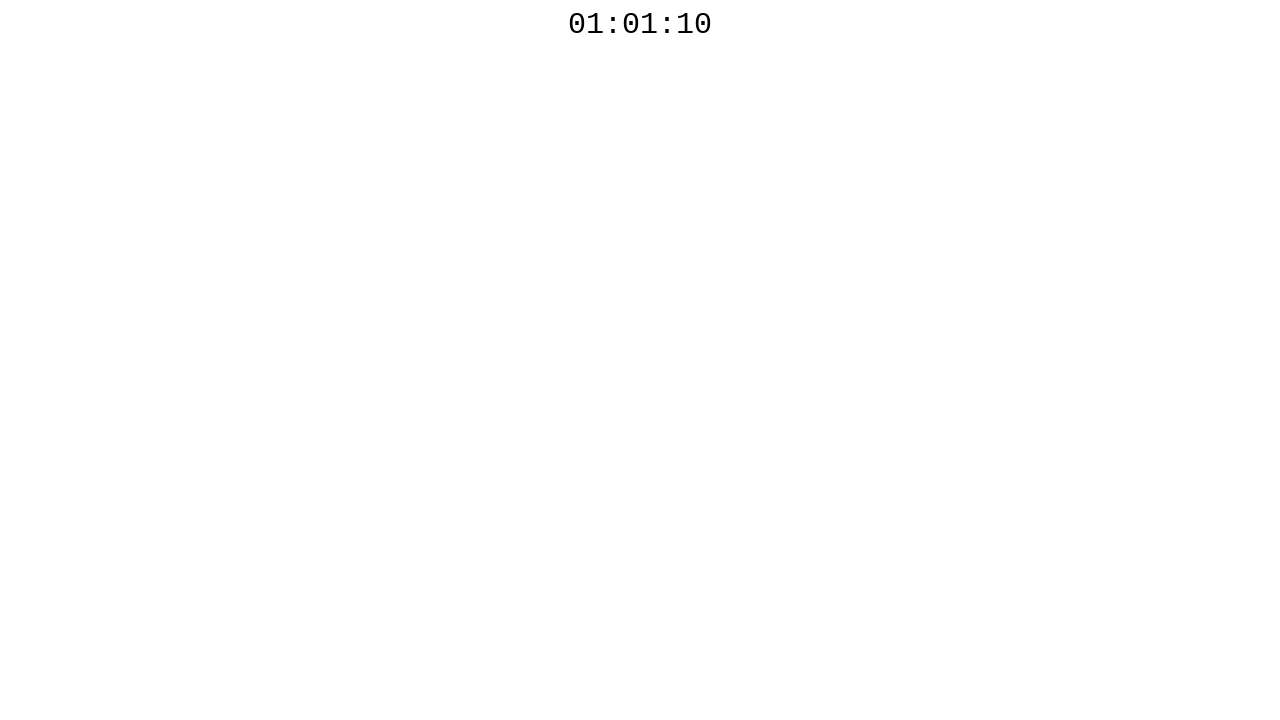

Countdown displays: 01:01:10
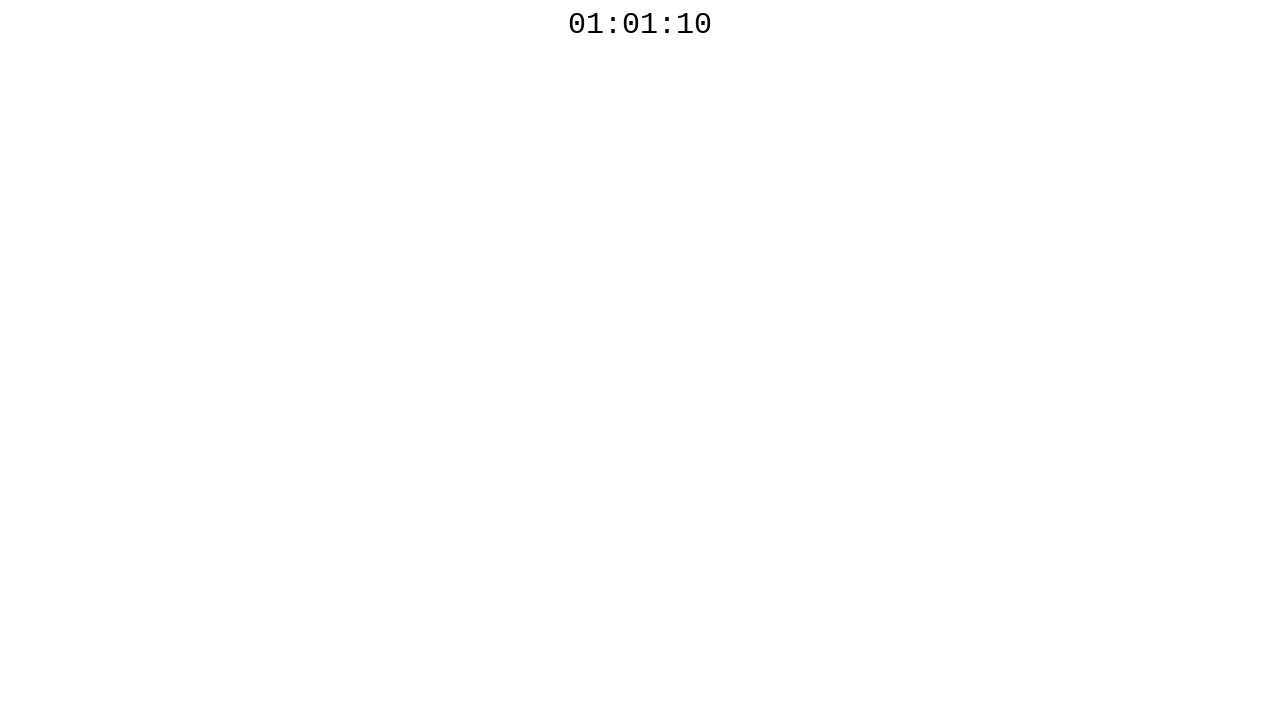

Waited 100ms before polling countdown again
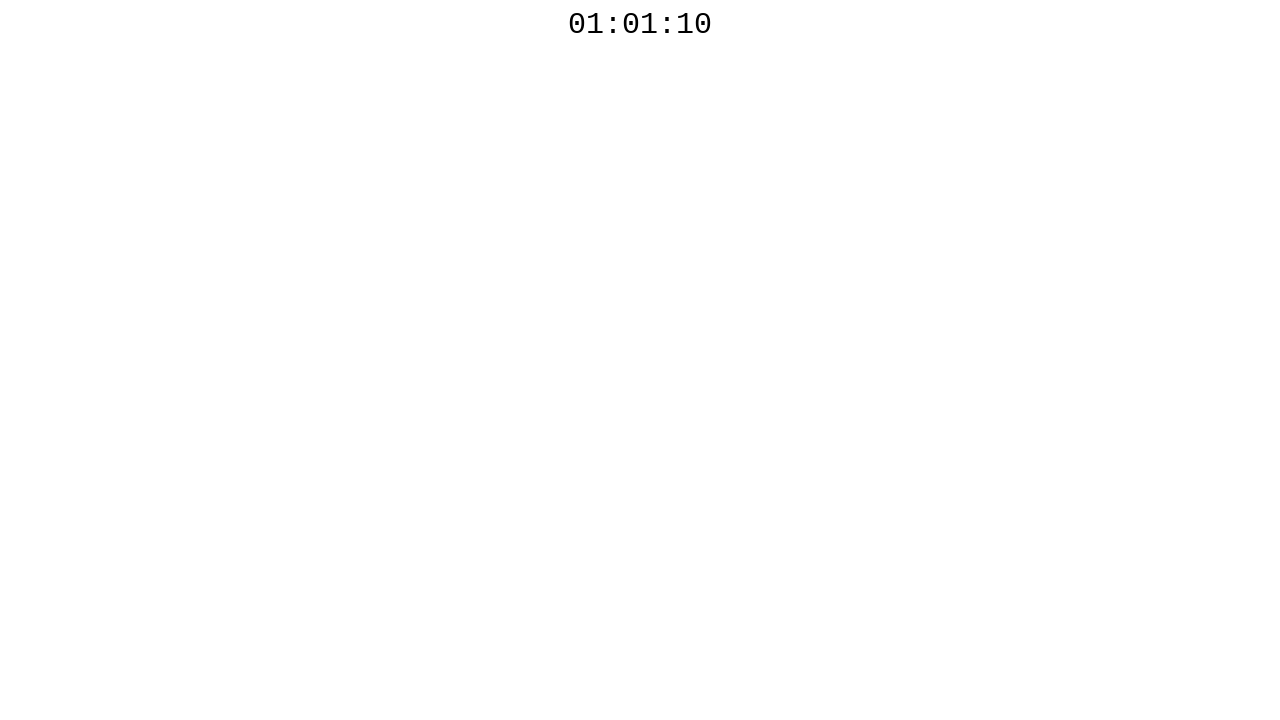

Countdown displays: 01:01:10
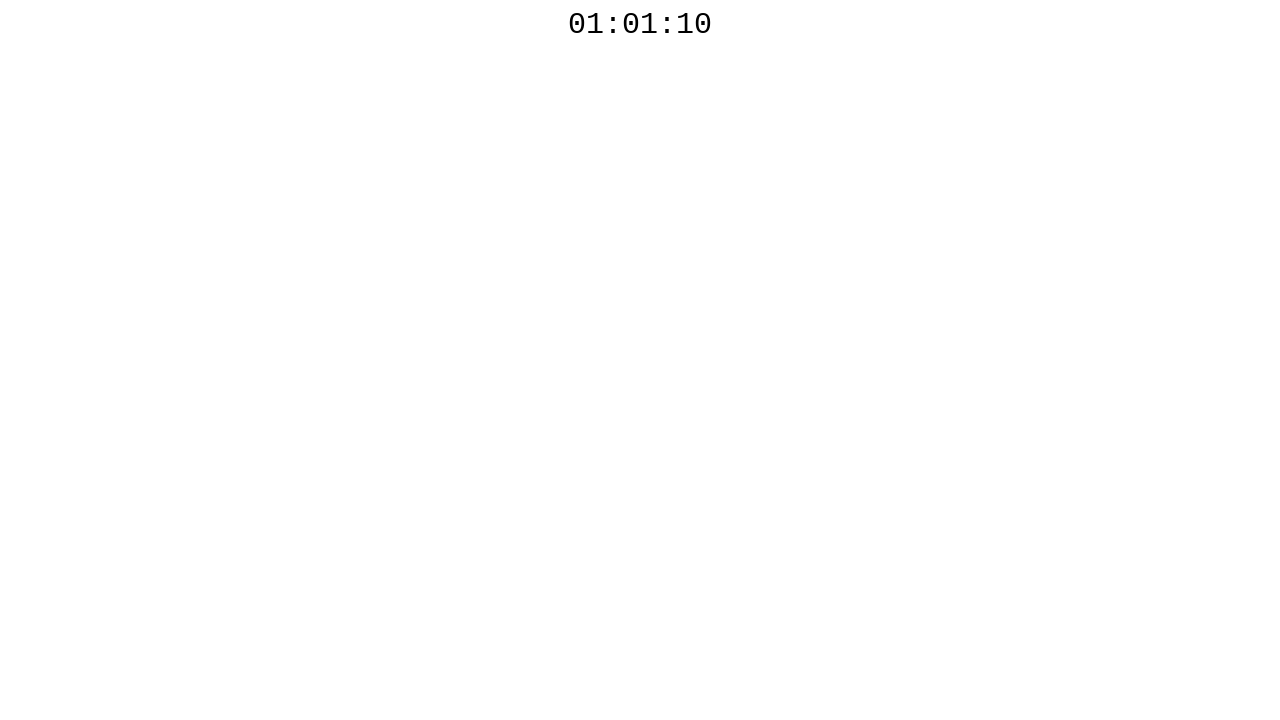

Waited 100ms before polling countdown again
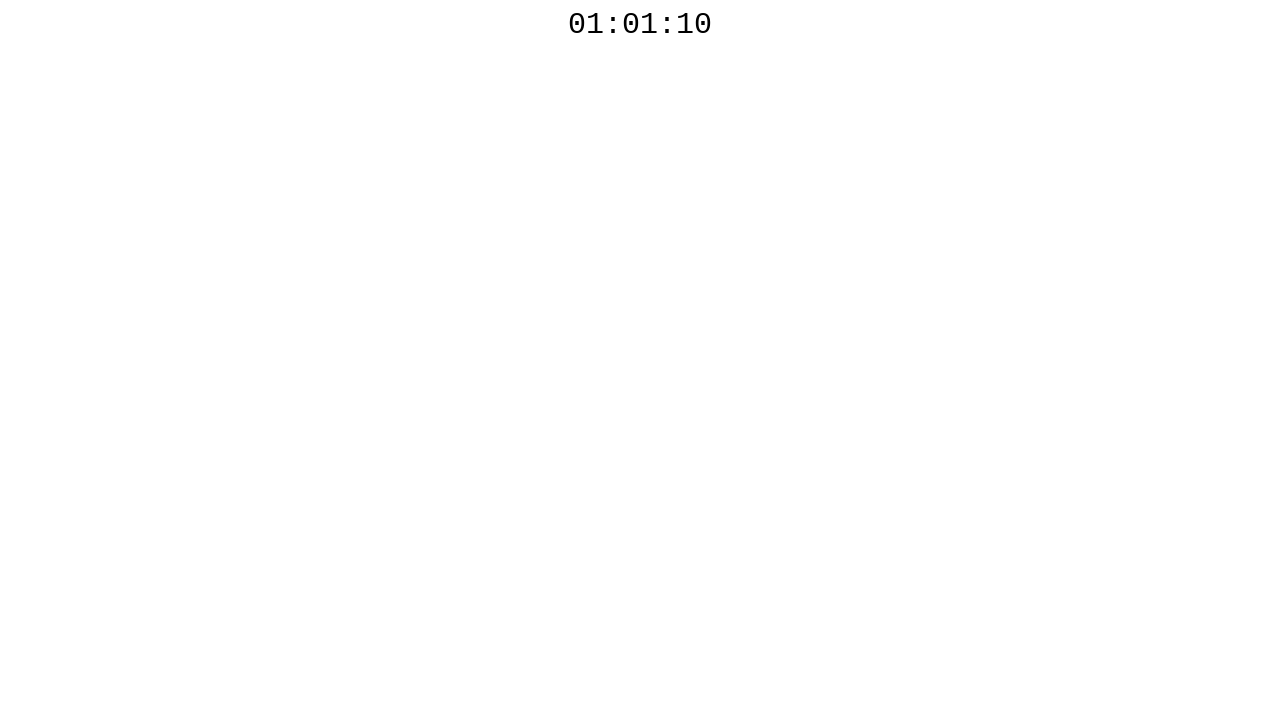

Countdown displays: 01:01:10
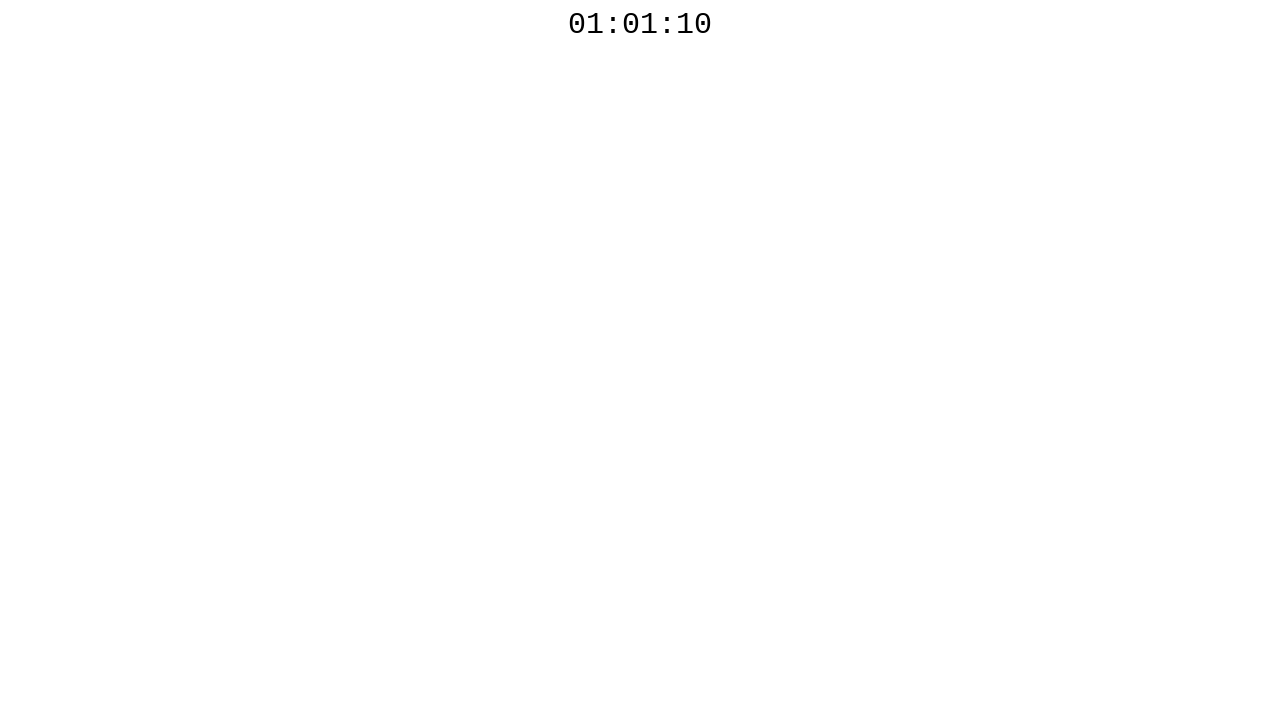

Waited 100ms before polling countdown again
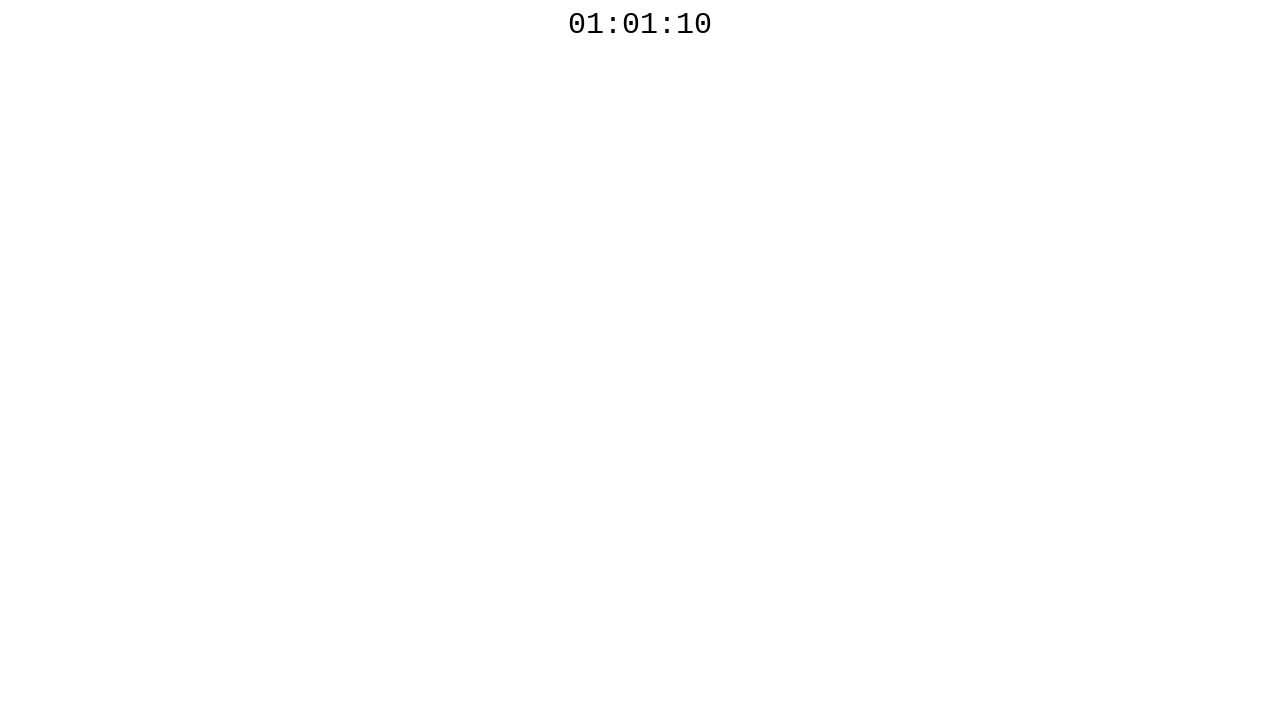

Countdown displays: 01:01:09
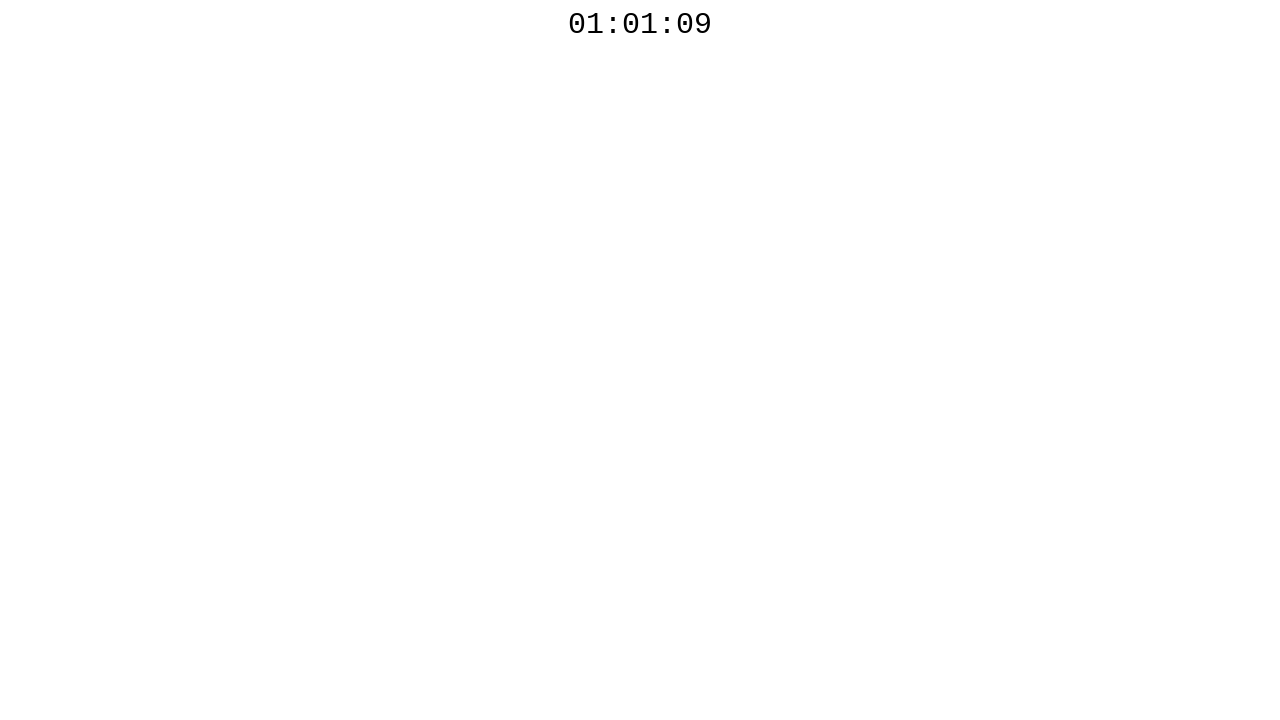

Waited 100ms before polling countdown again
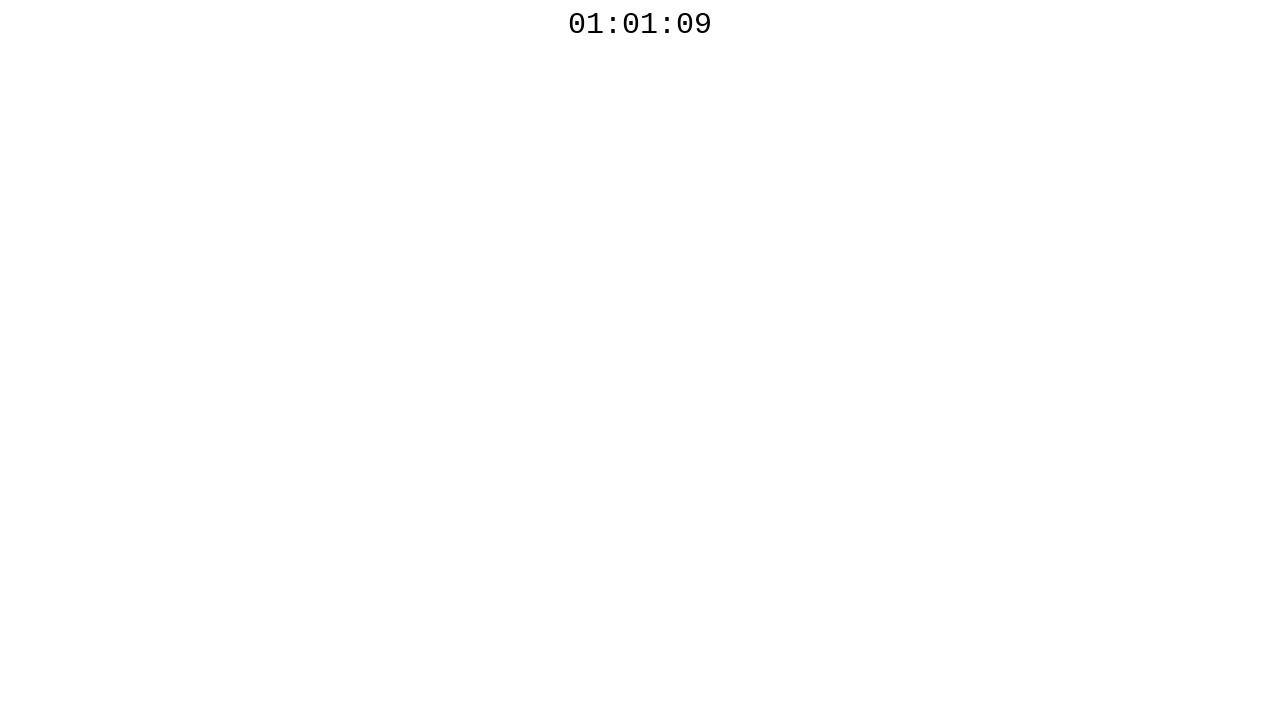

Countdown displays: 01:01:09
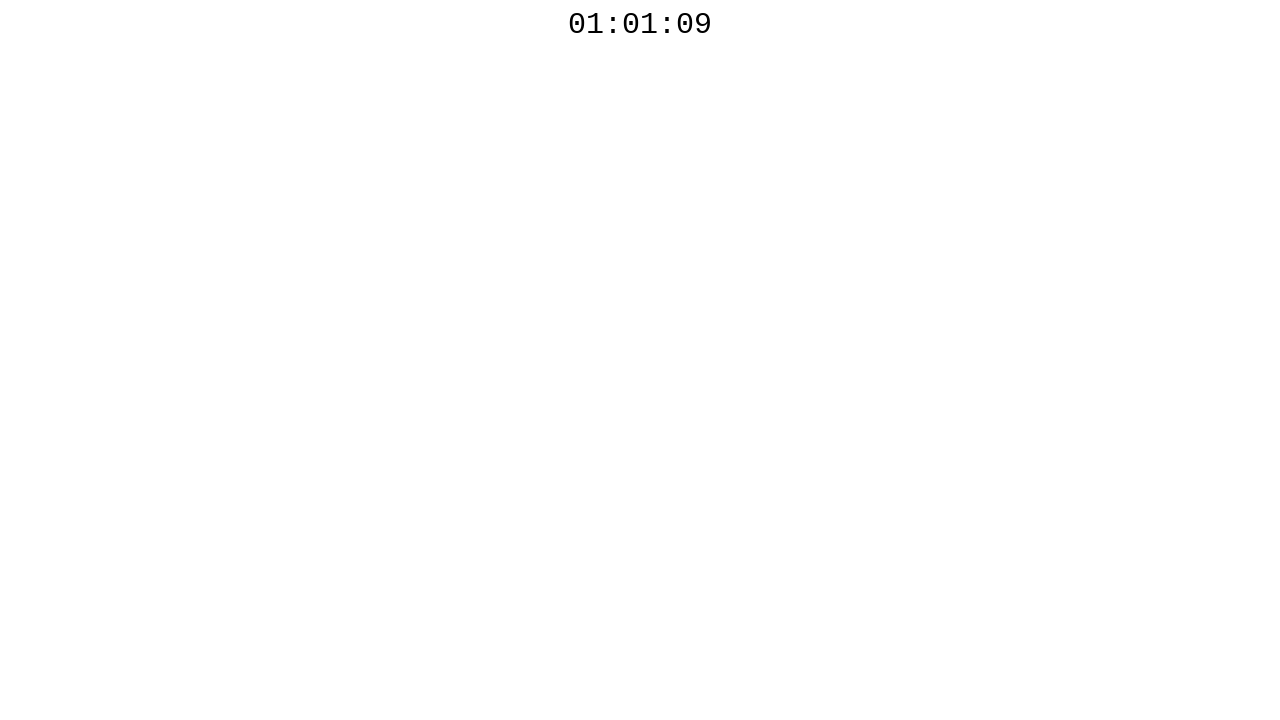

Waited 100ms before polling countdown again
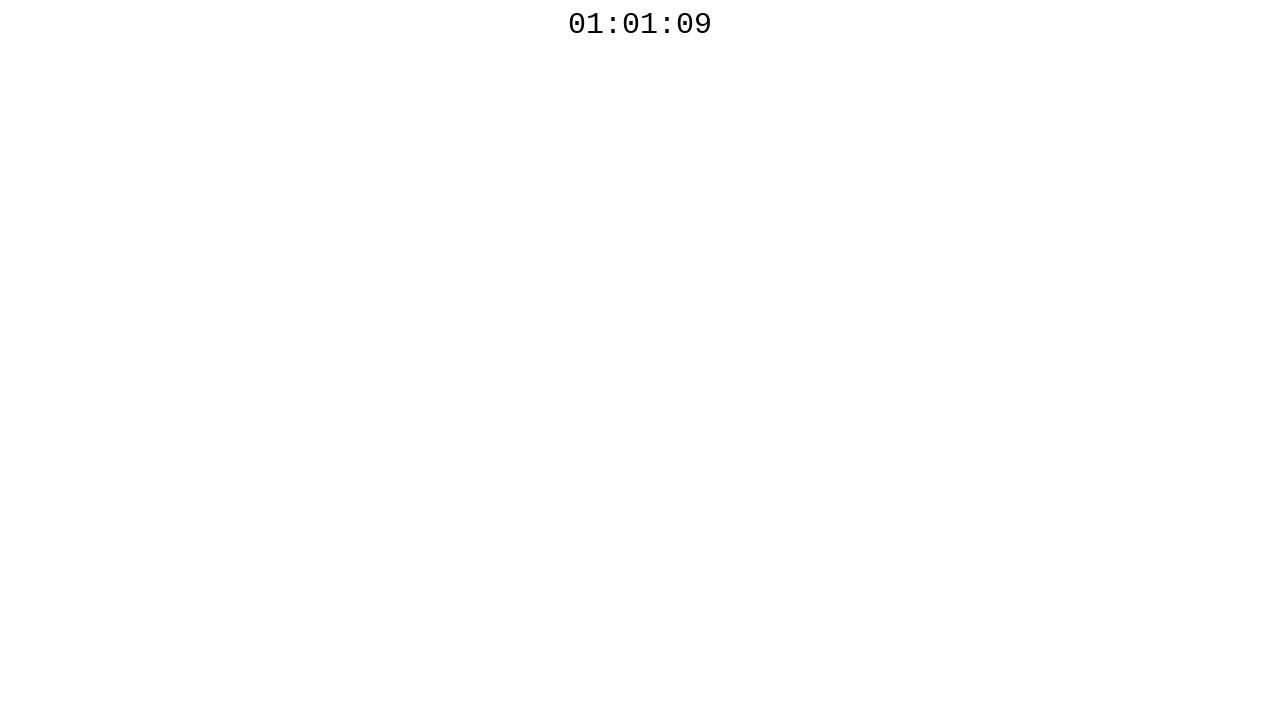

Countdown displays: 01:01:09
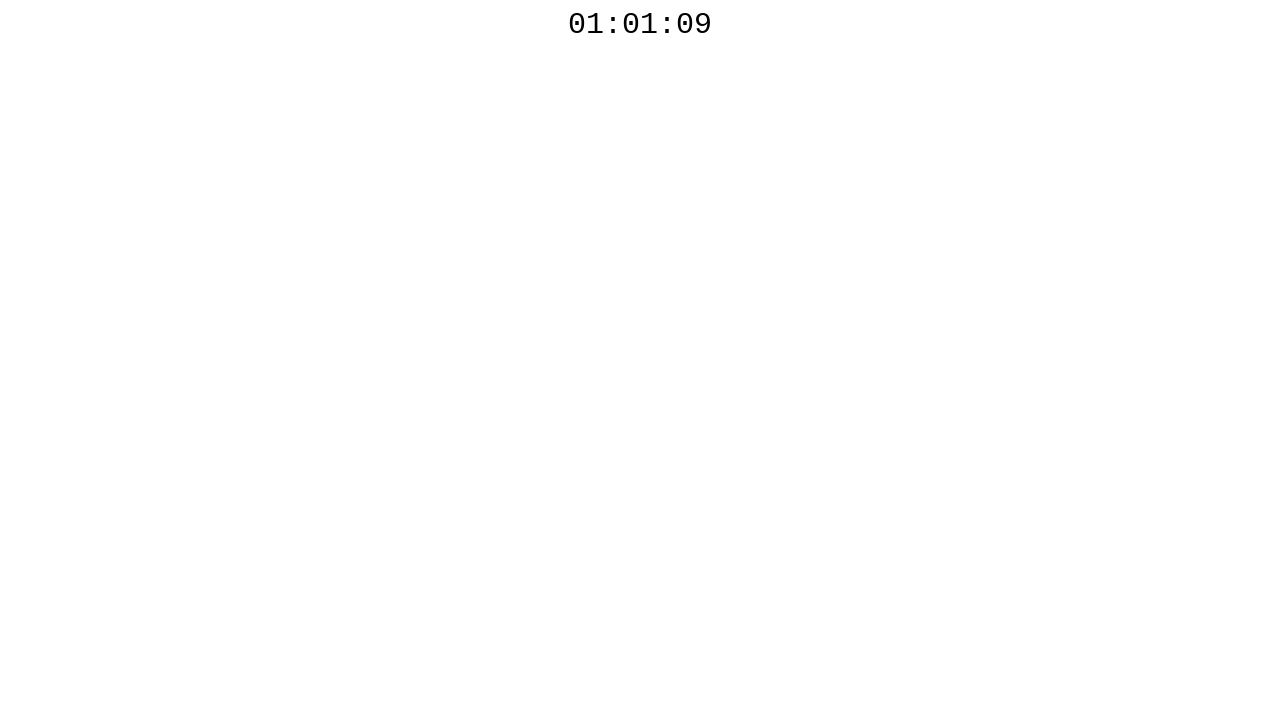

Waited 100ms before polling countdown again
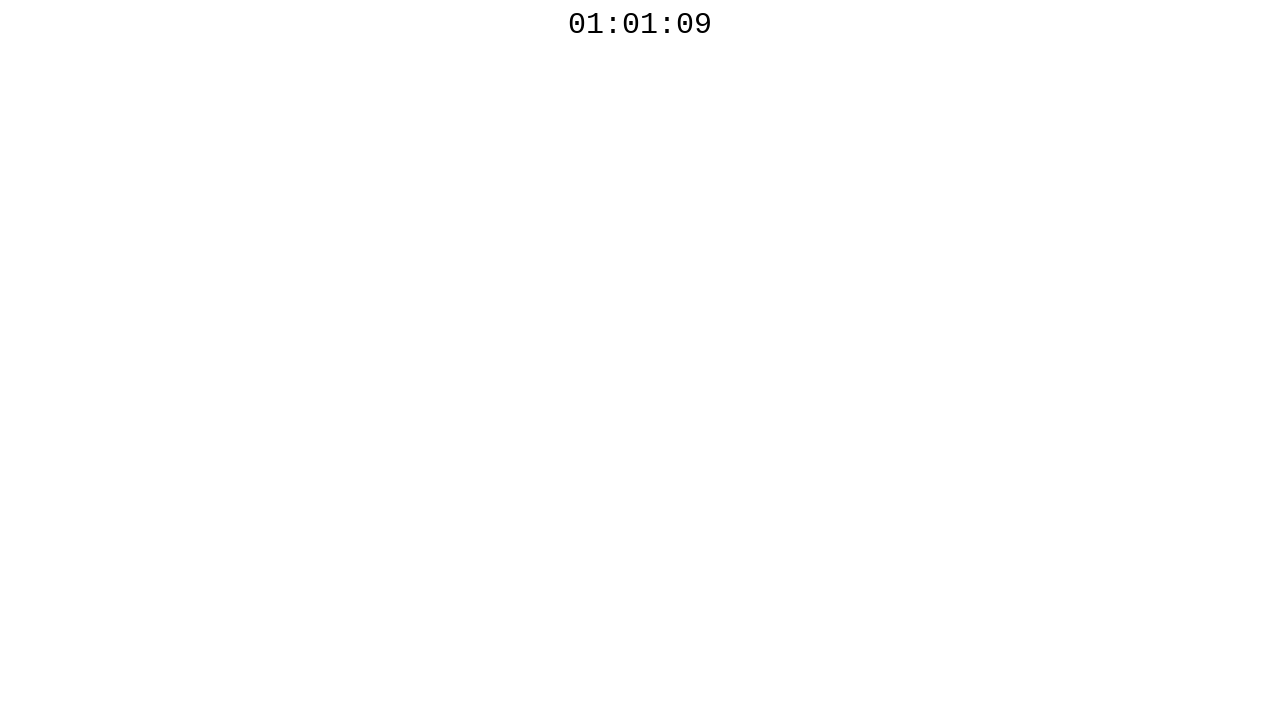

Countdown displays: 01:01:09
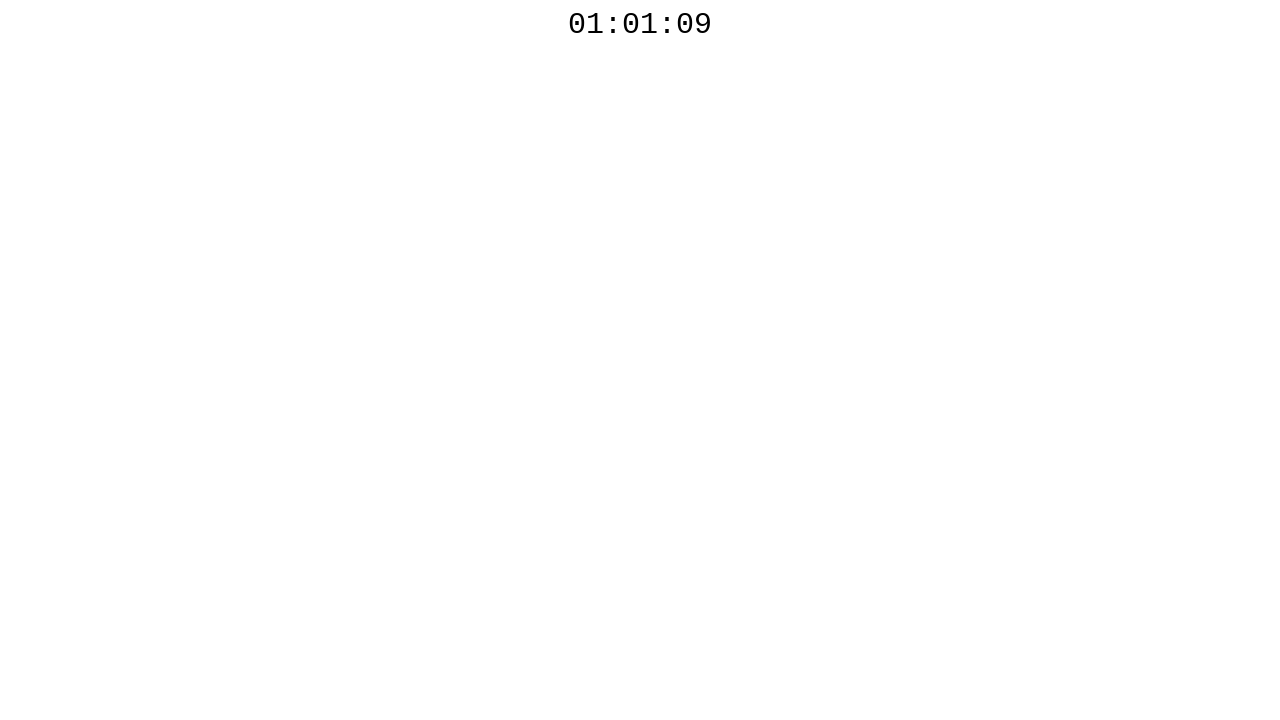

Waited 100ms before polling countdown again
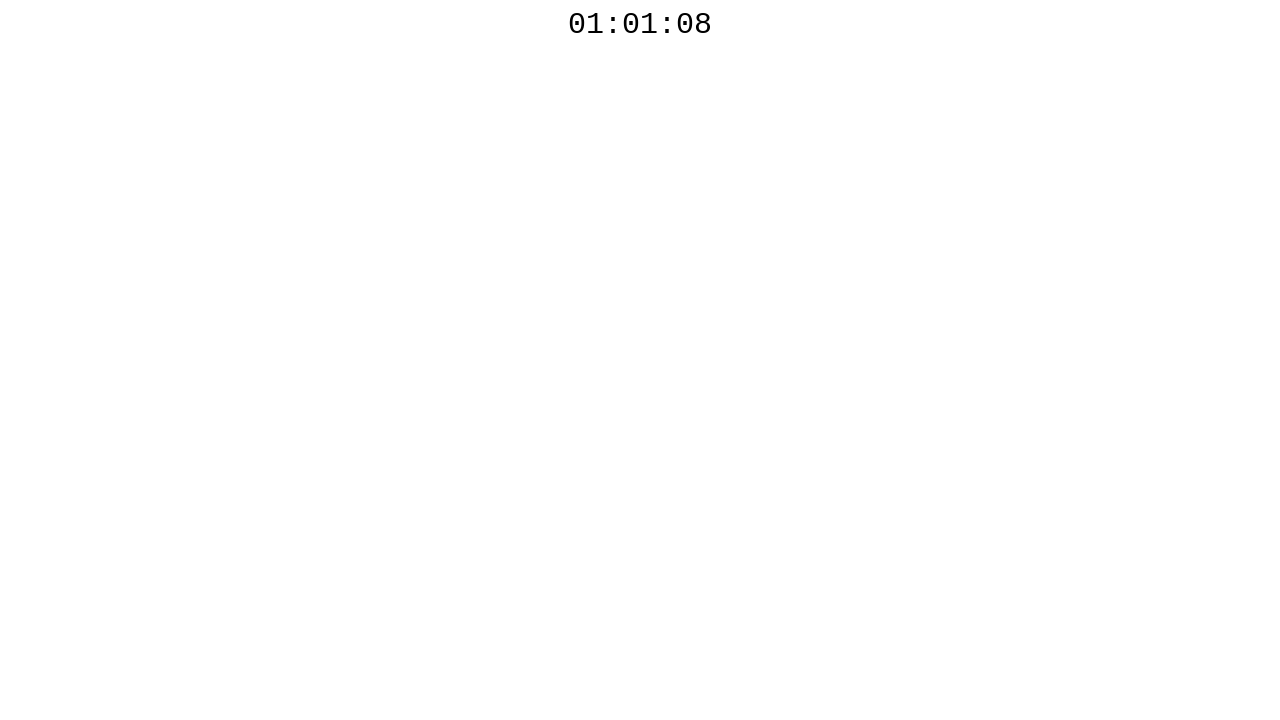

Countdown displays: 01:01:08
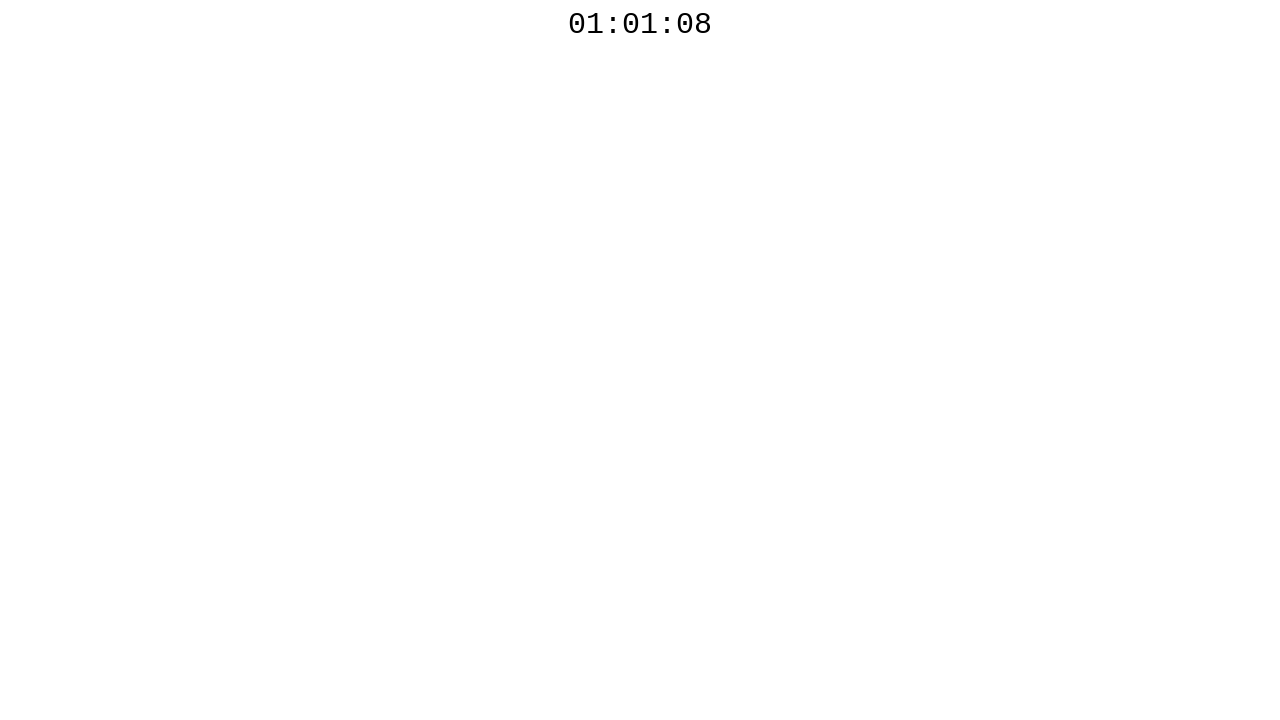

Waited 100ms before polling countdown again
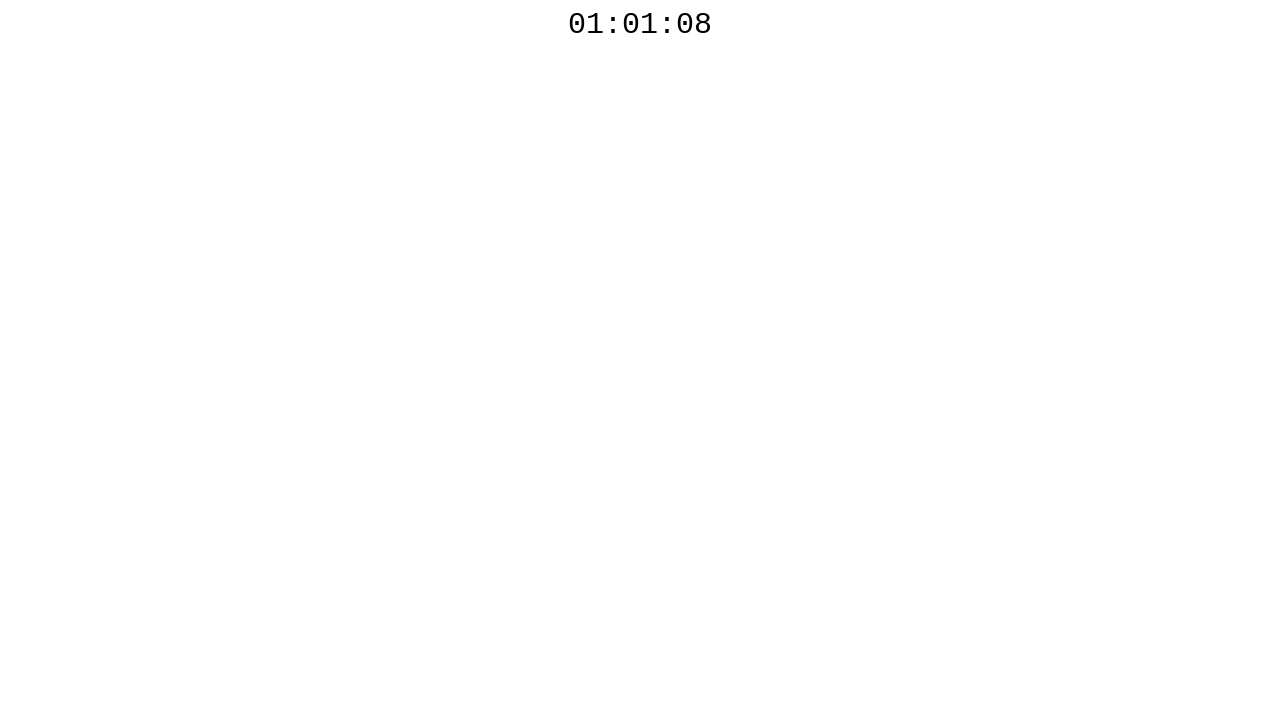

Countdown displays: 01:01:08
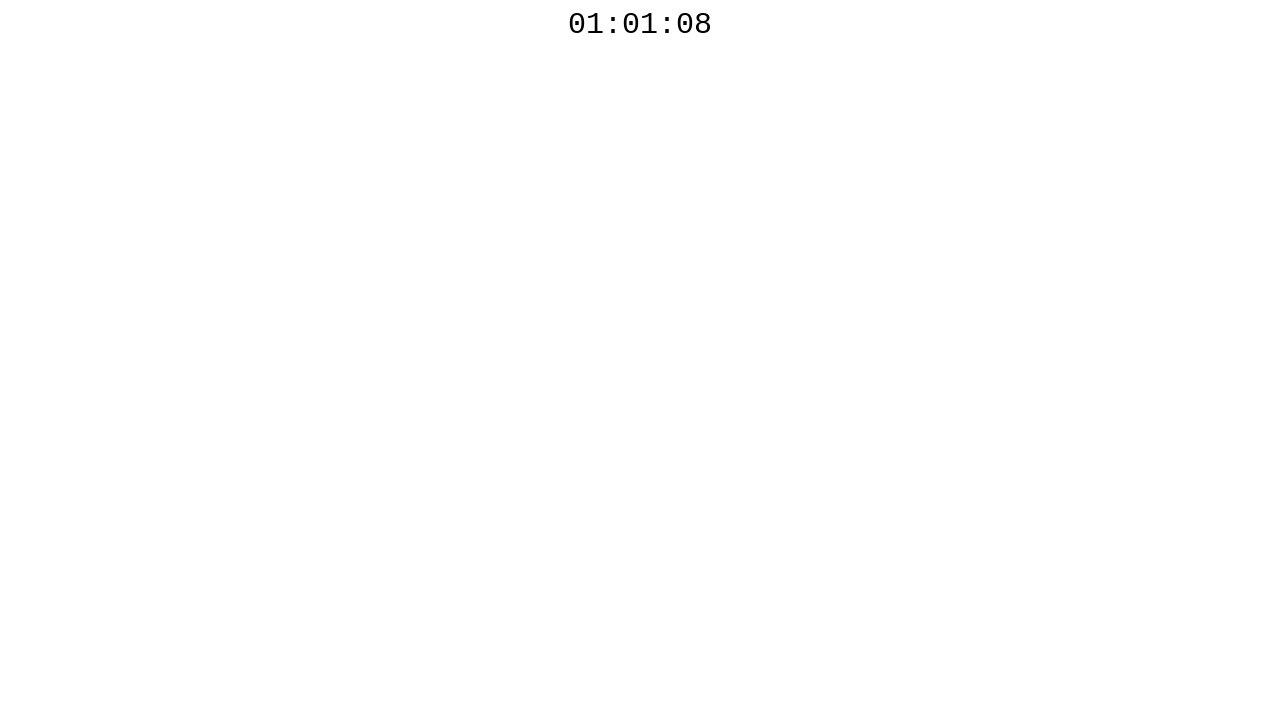

Waited 100ms before polling countdown again
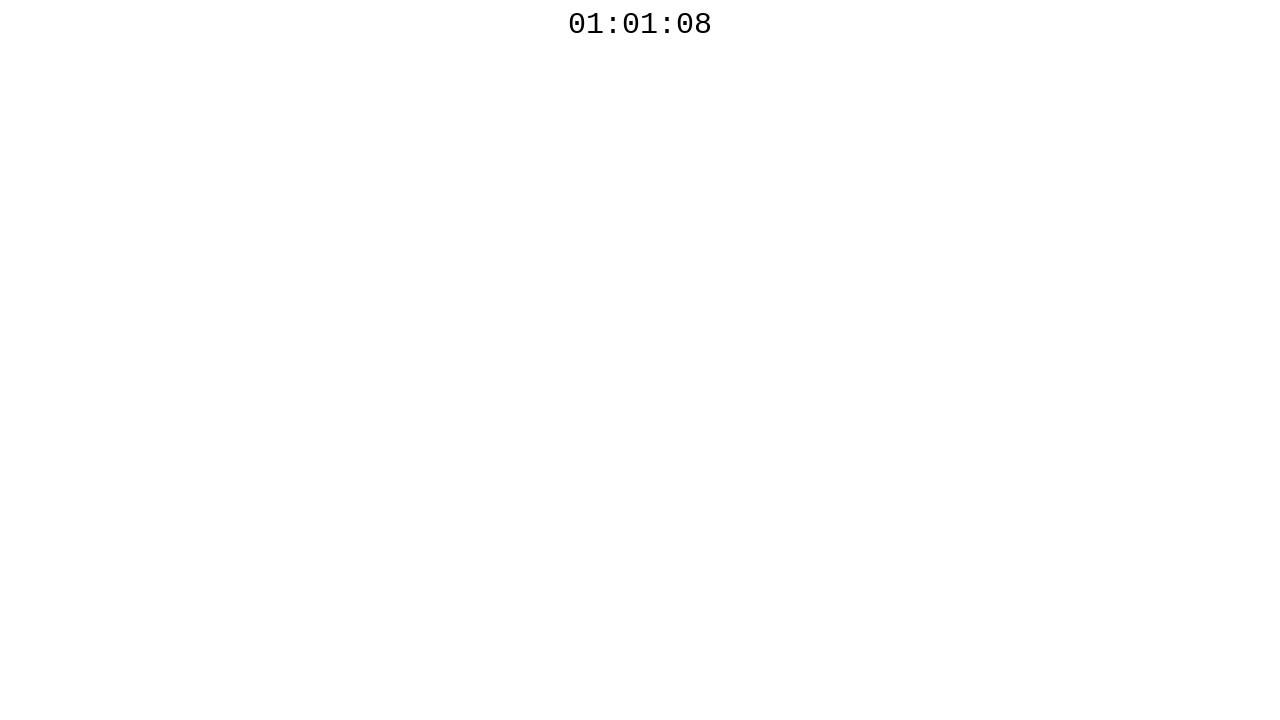

Countdown displays: 01:01:08
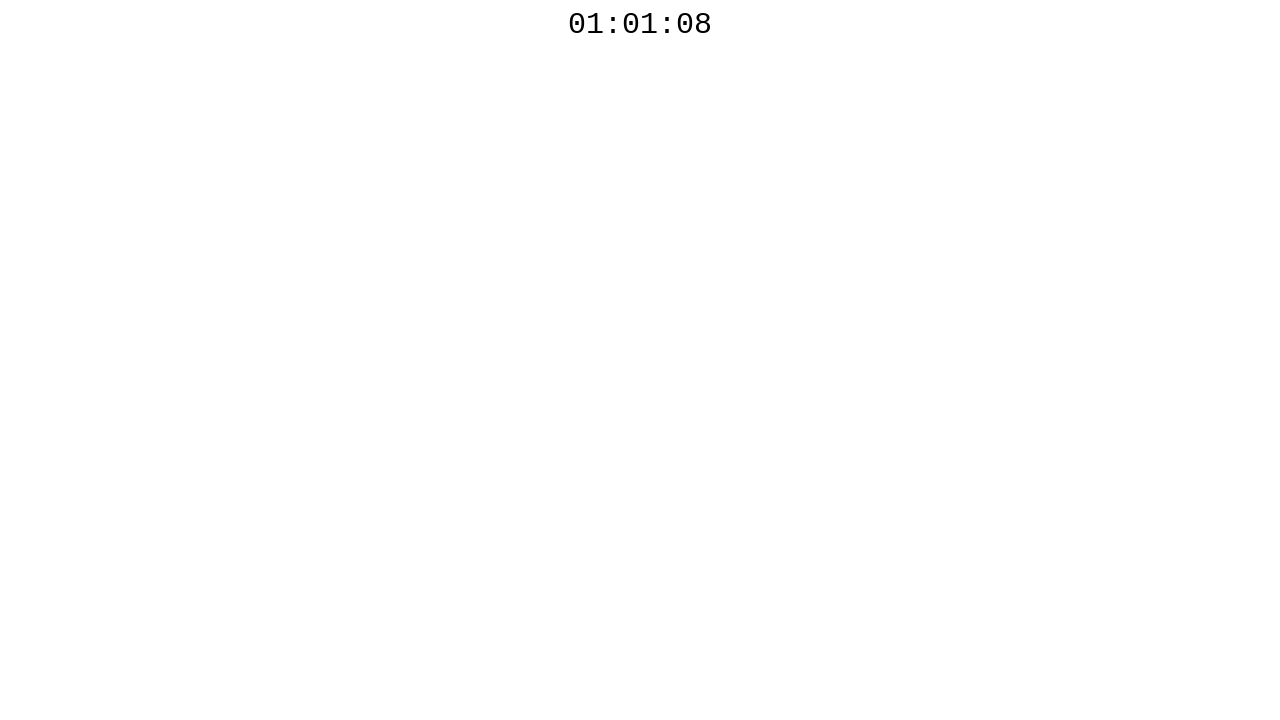

Waited 100ms before polling countdown again
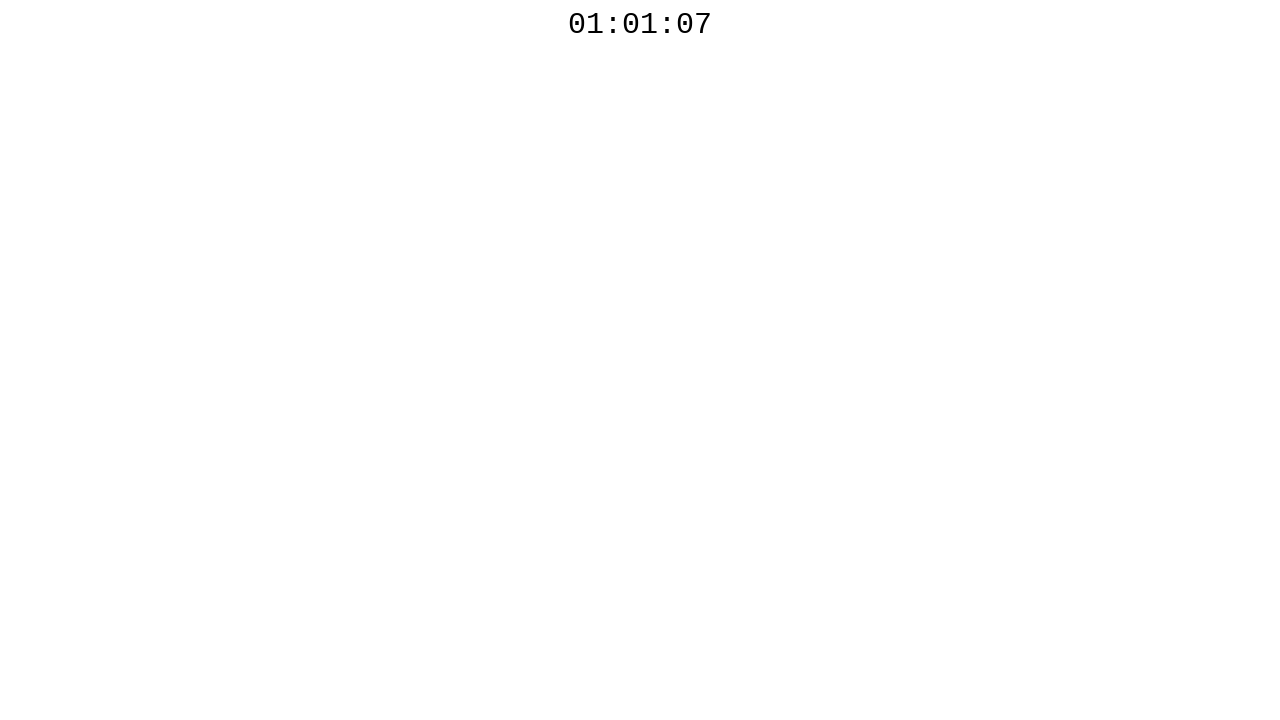

Countdown displays: 01:01:07
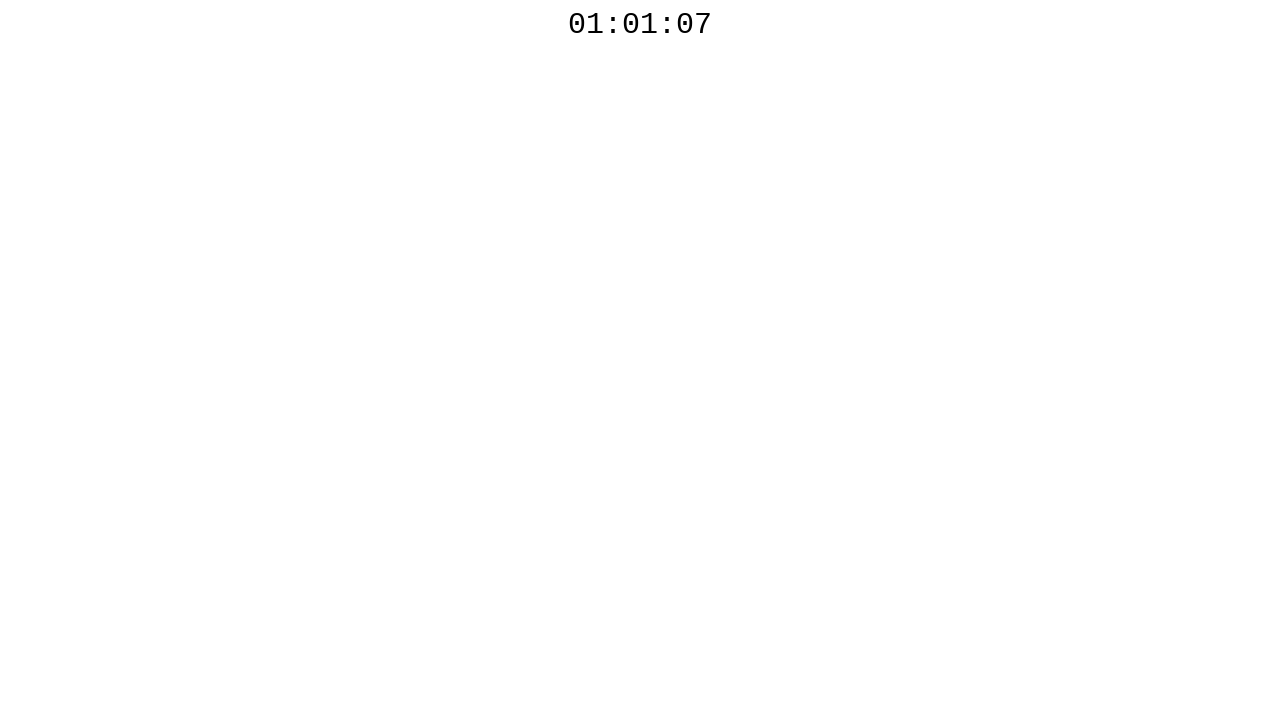

Waited 100ms before polling countdown again
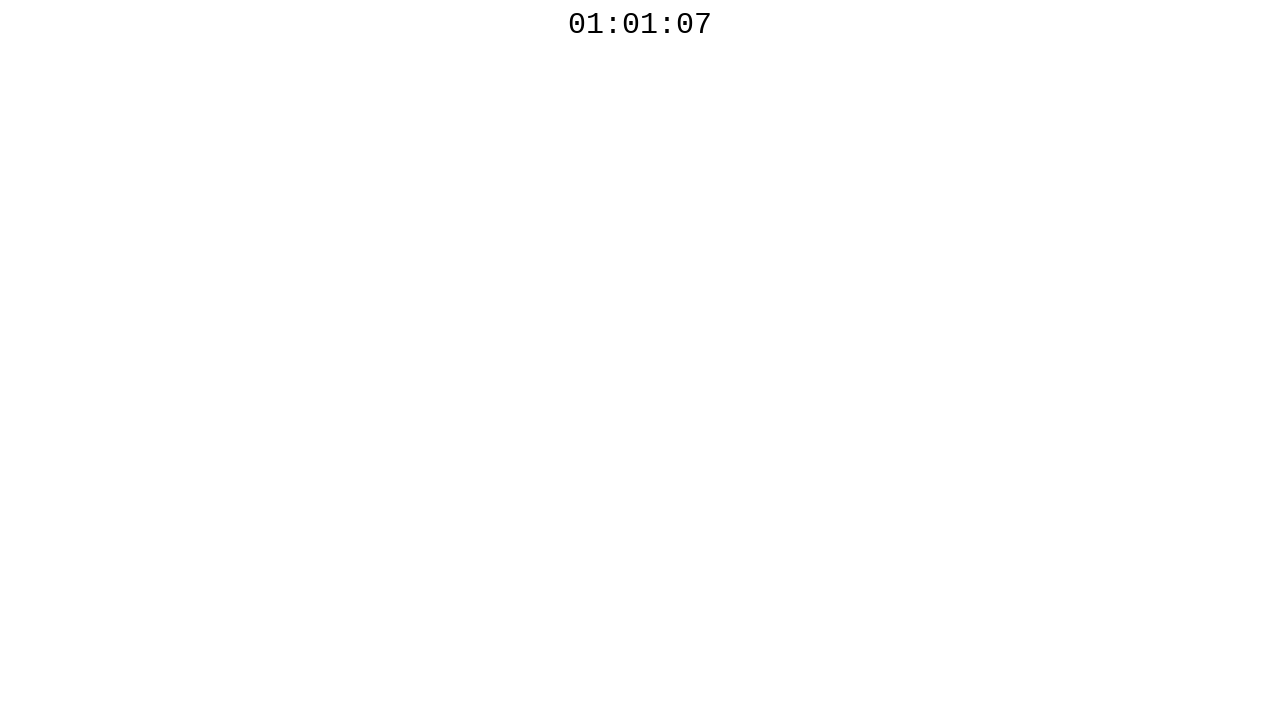

Countdown displays: 01:01:07
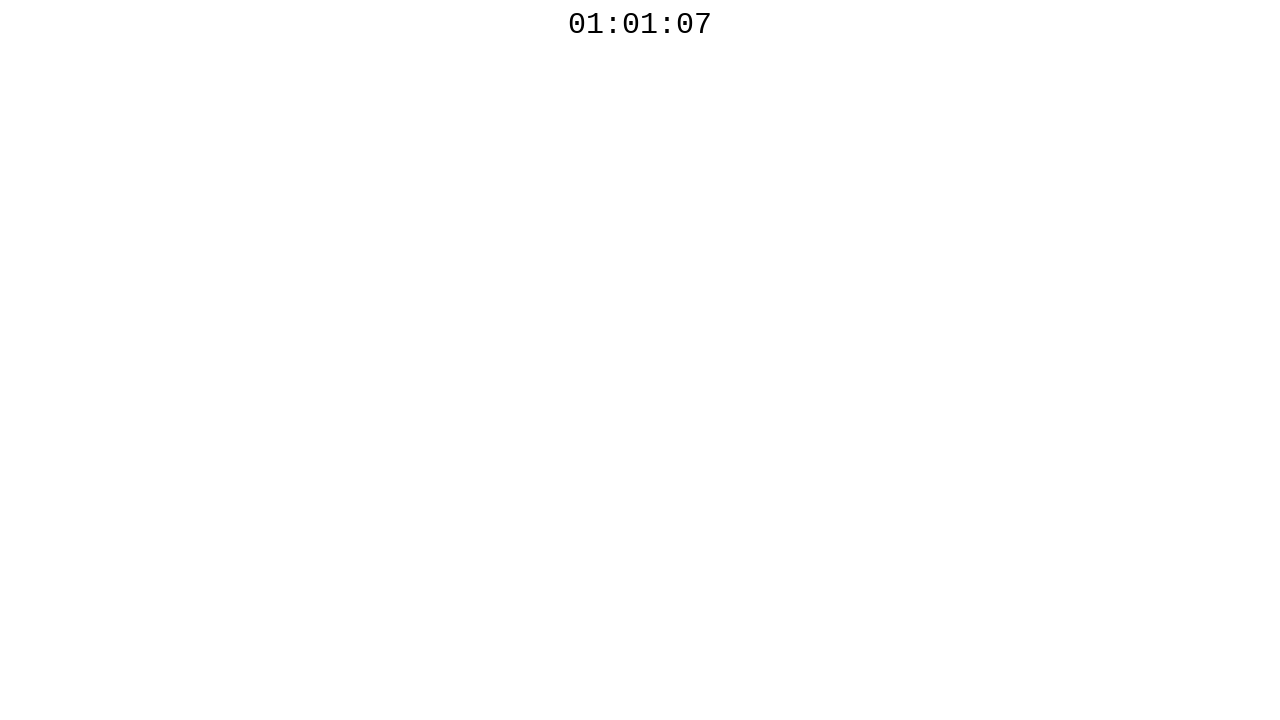

Waited 100ms before polling countdown again
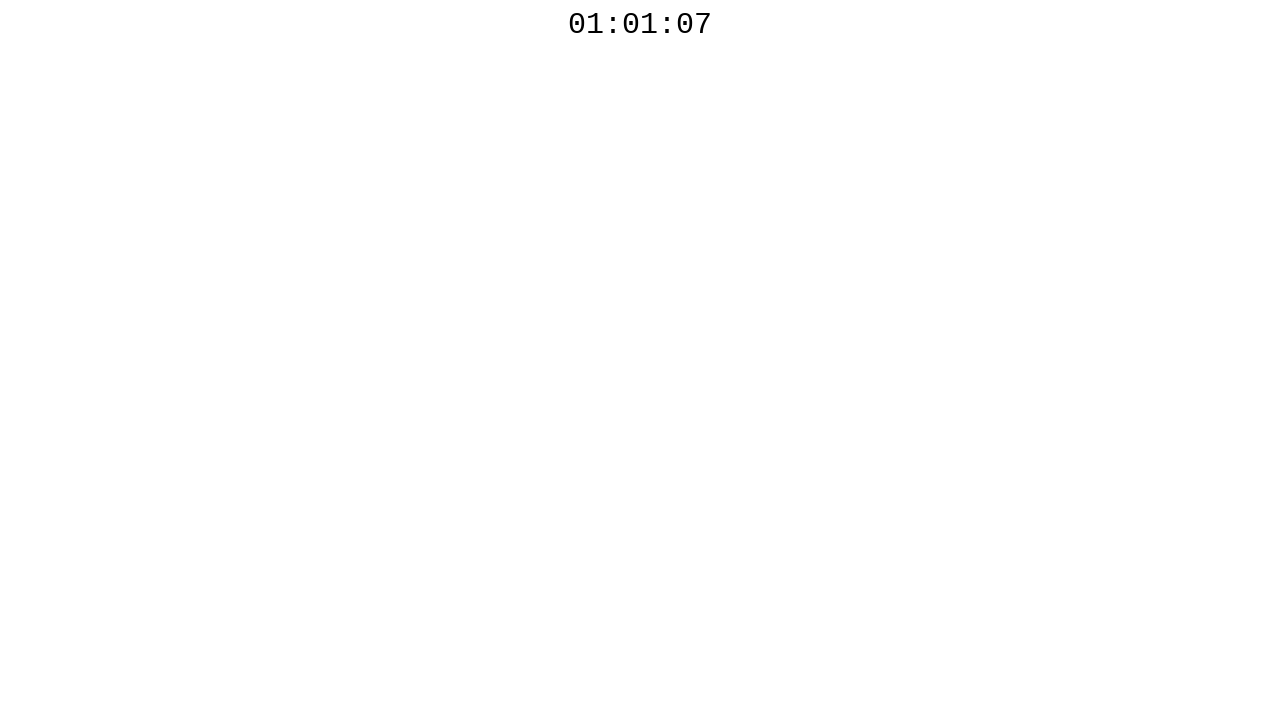

Countdown displays: 01:01:07
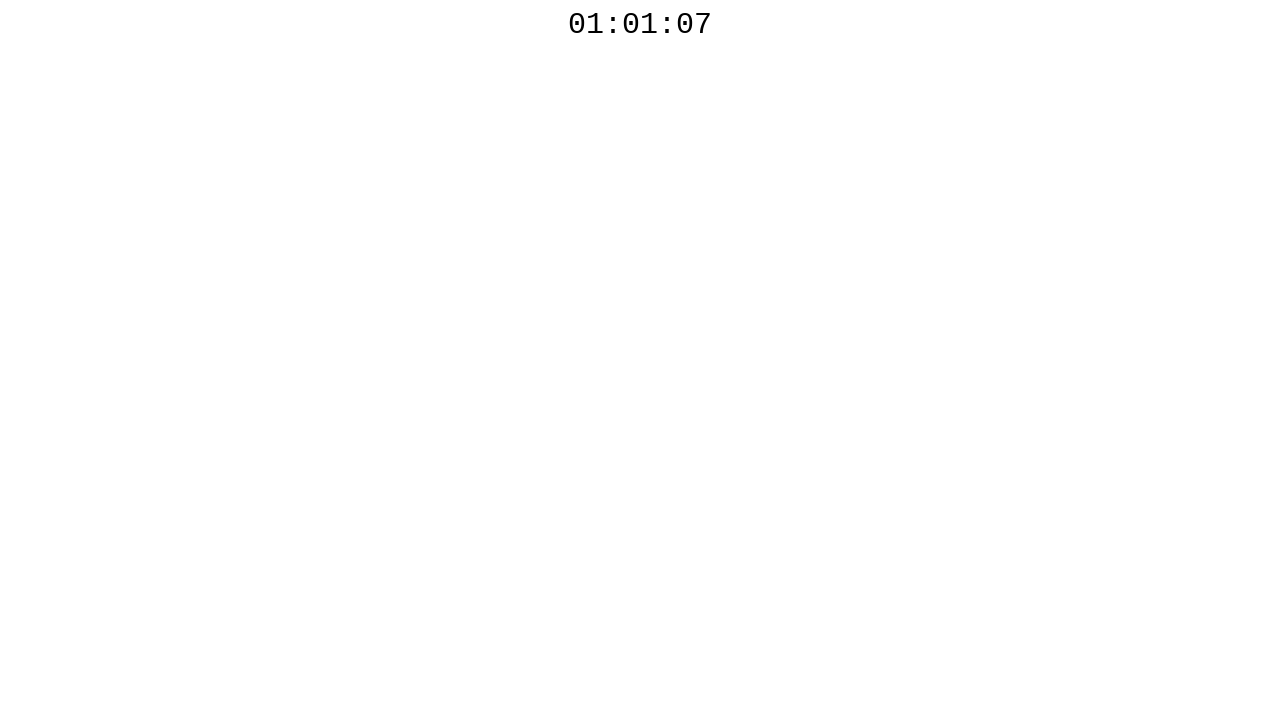

Waited 100ms before polling countdown again
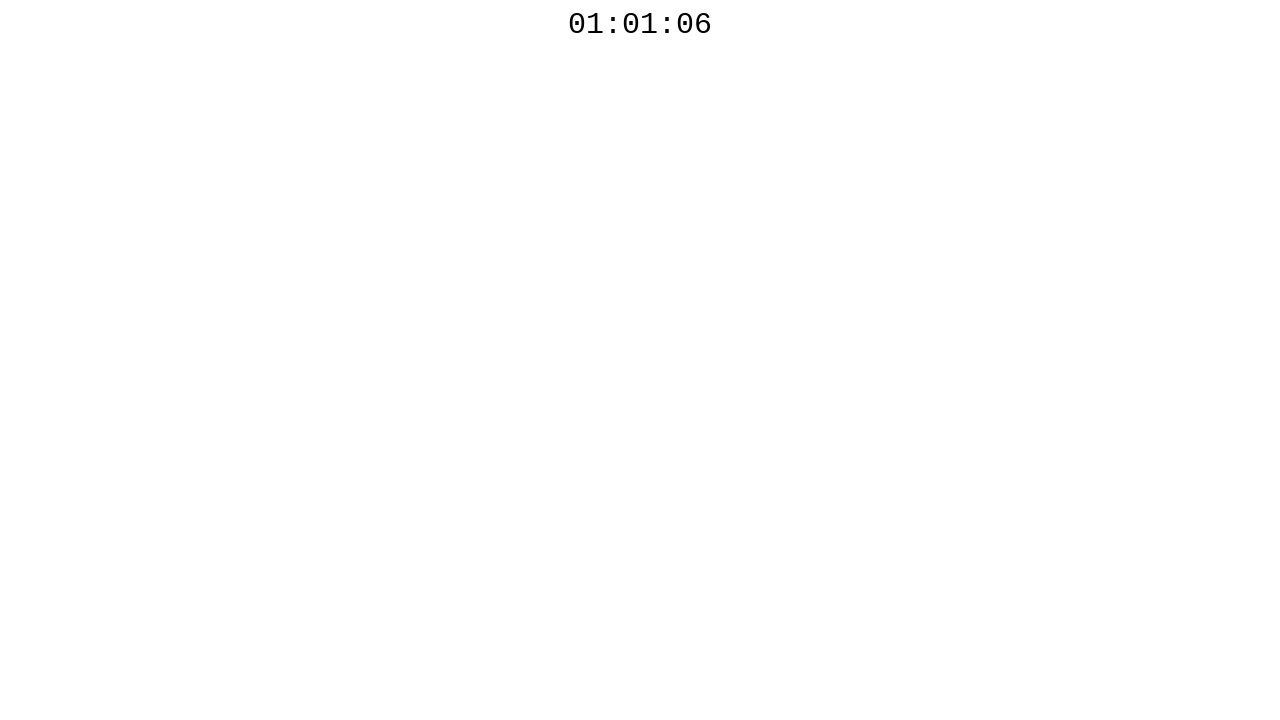

Countdown displays: 01:01:06
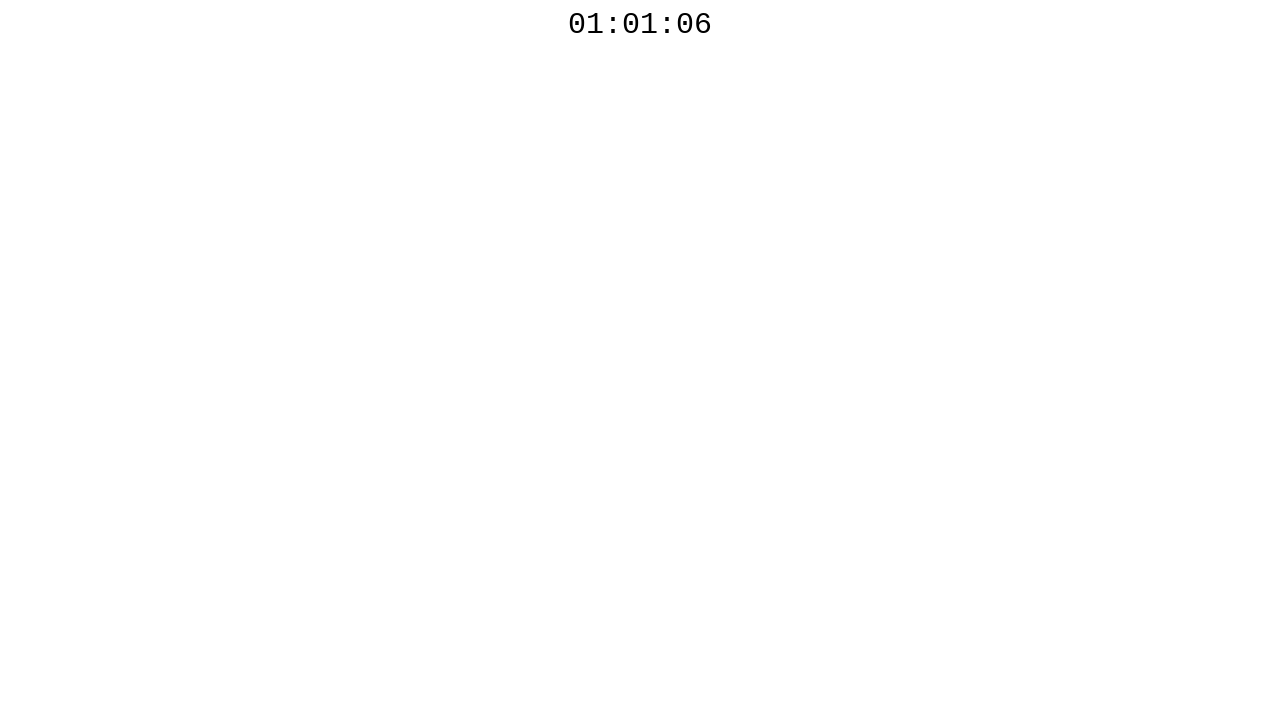

Waited 100ms before polling countdown again
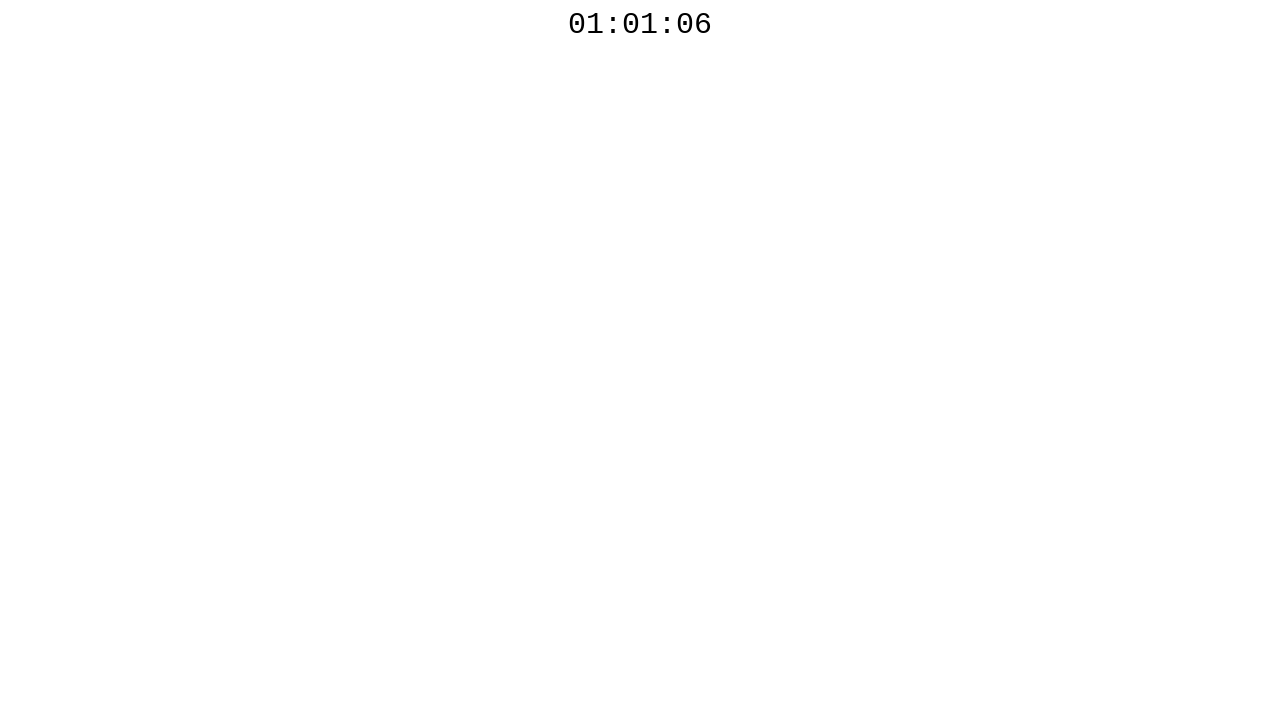

Countdown displays: 01:01:06
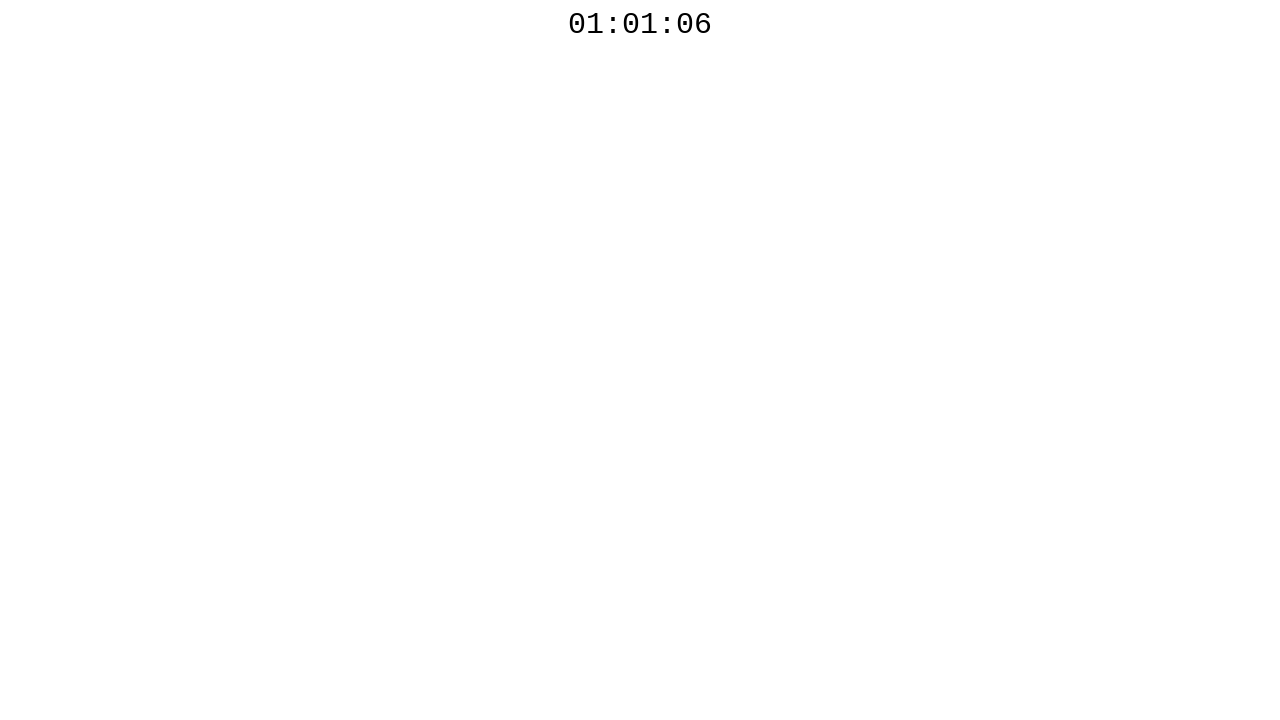

Waited 100ms before polling countdown again
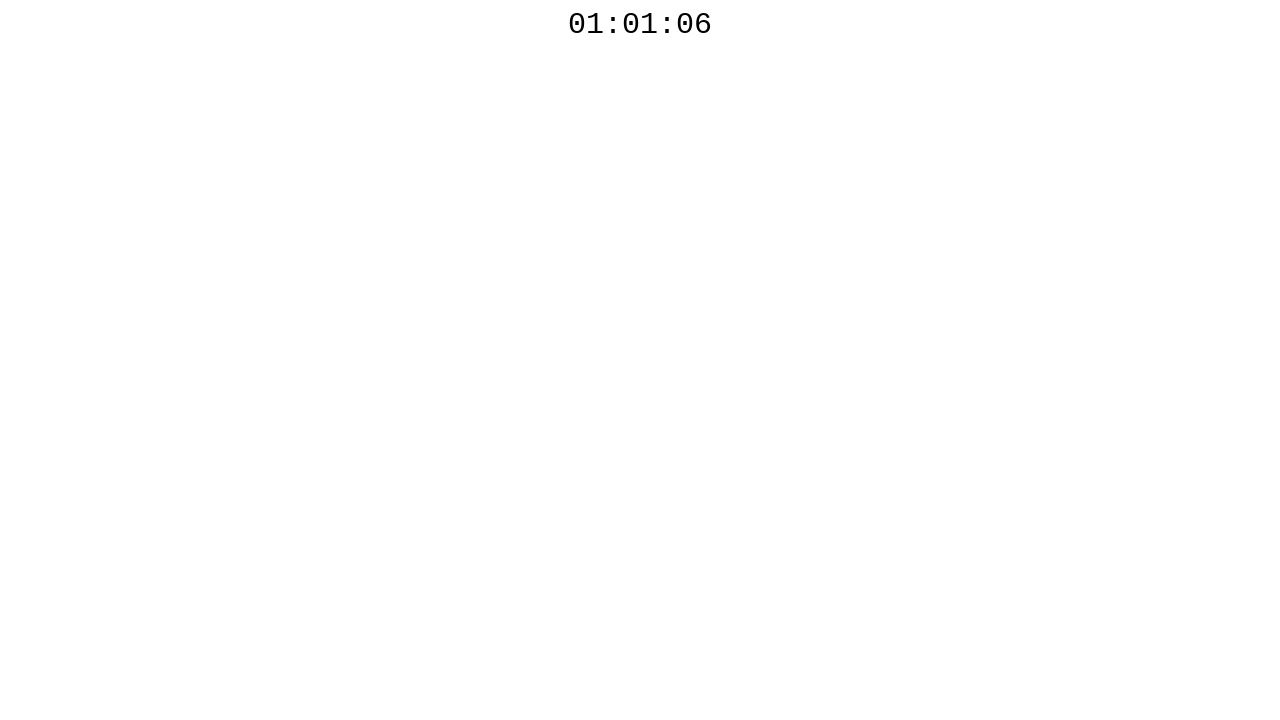

Countdown displays: 01:01:06
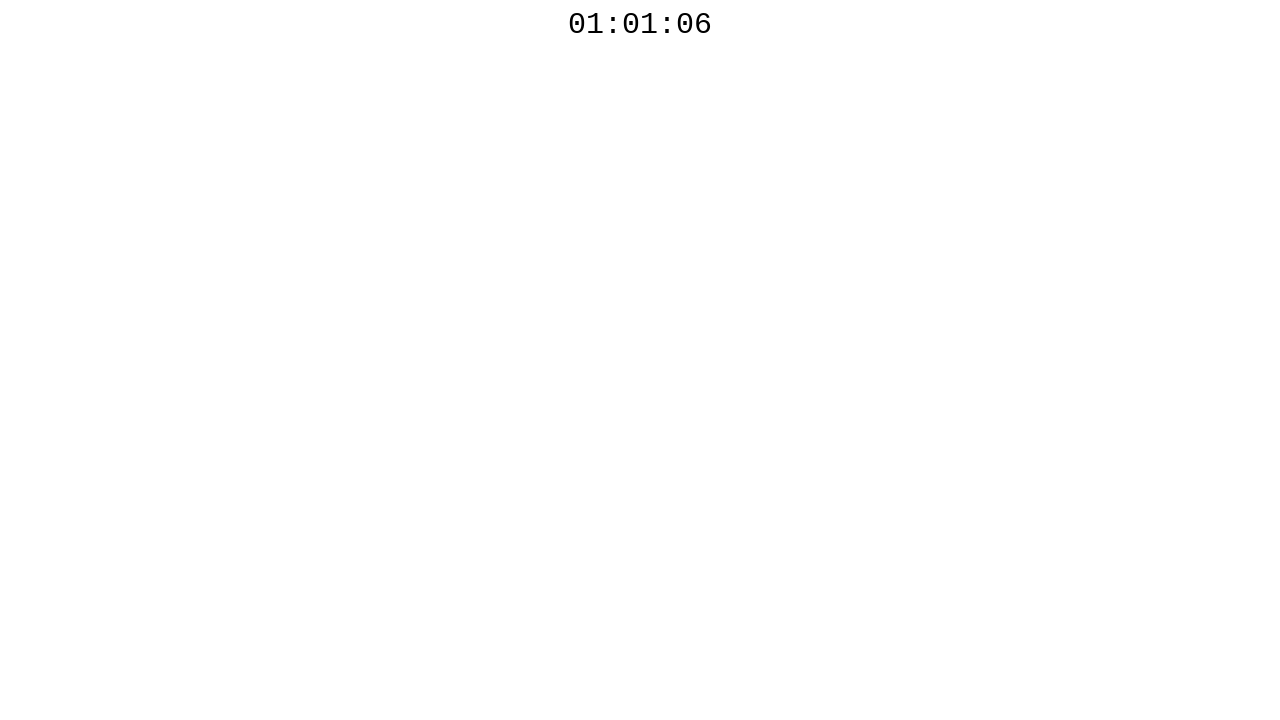

Waited 100ms before polling countdown again
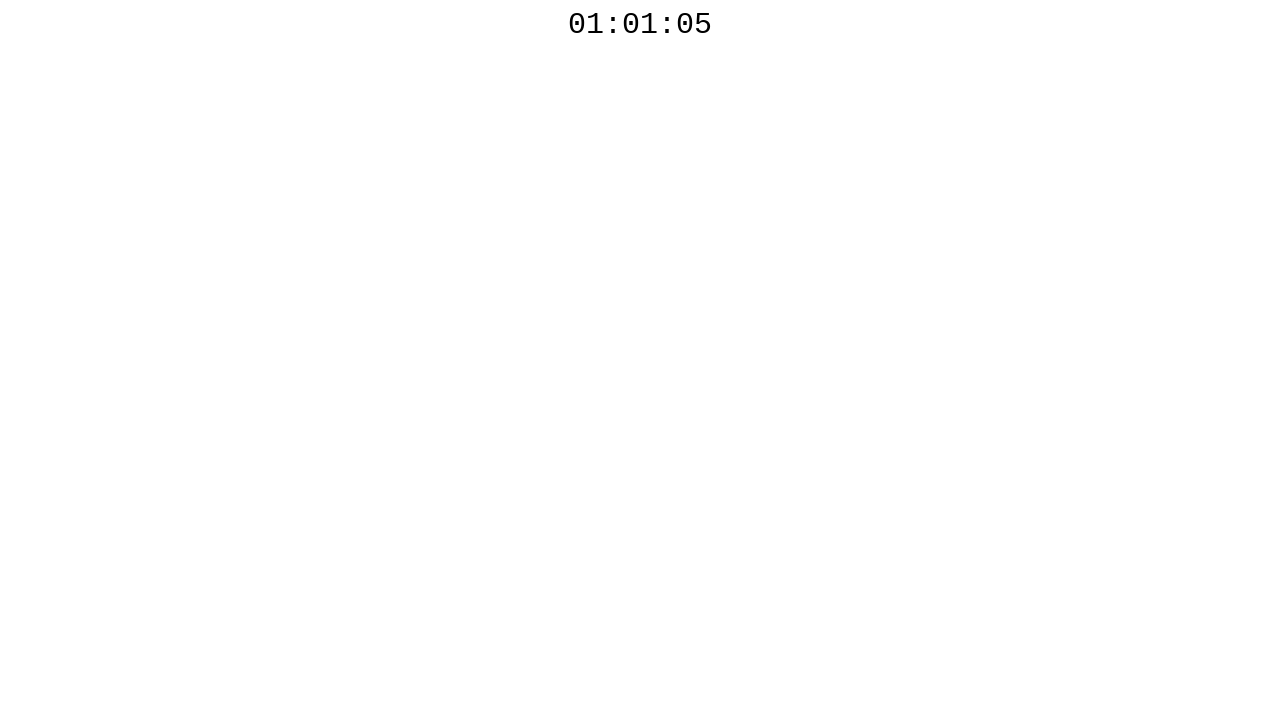

Countdown displays: 01:01:05
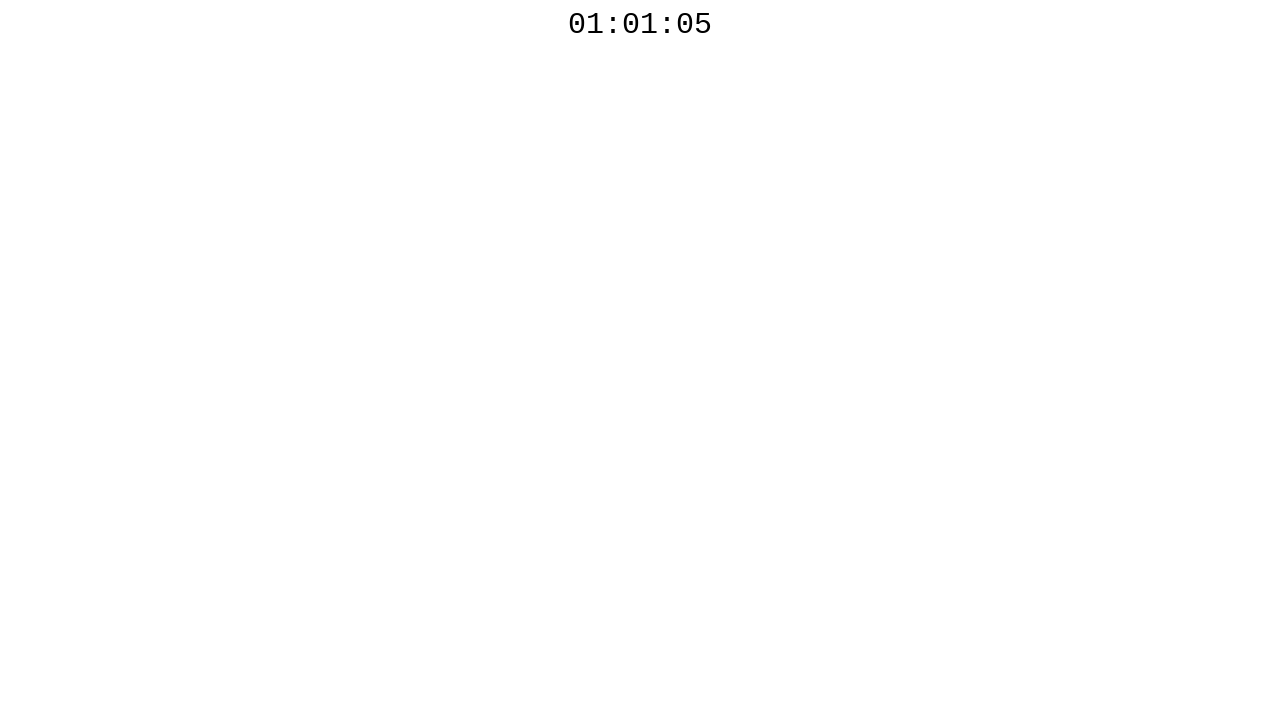

Waited 100ms before polling countdown again
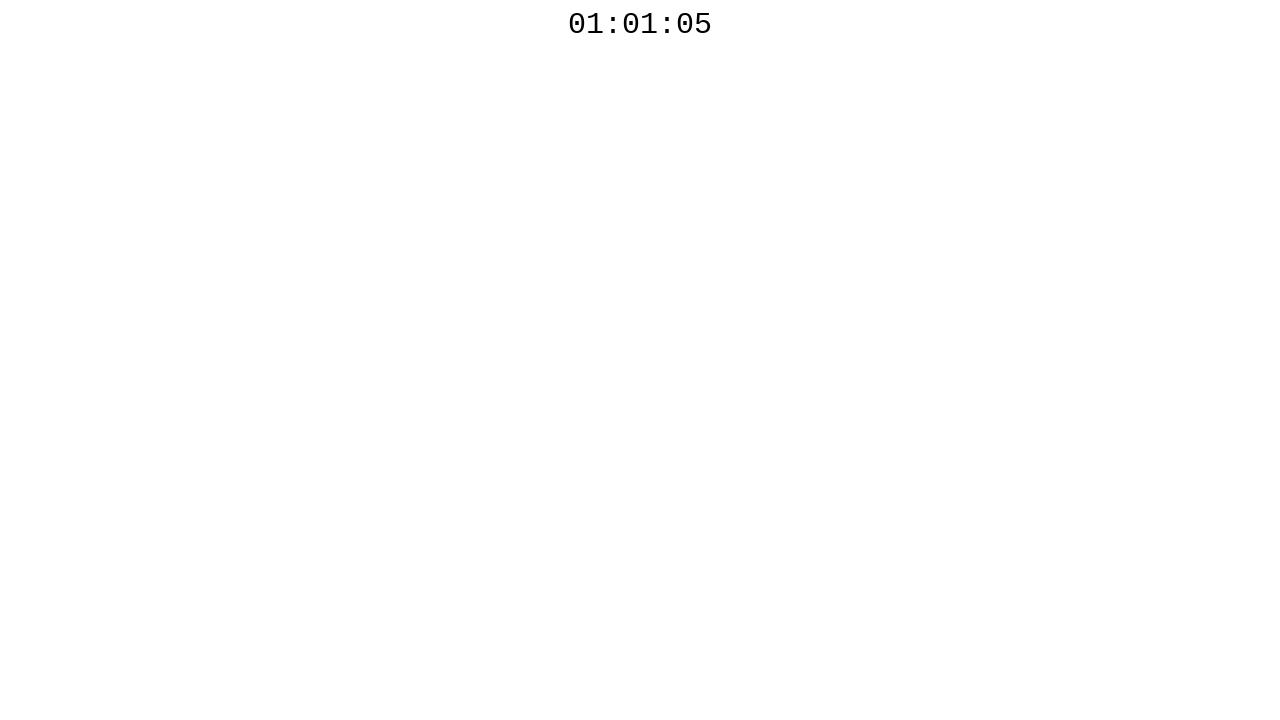

Countdown displays: 01:01:05
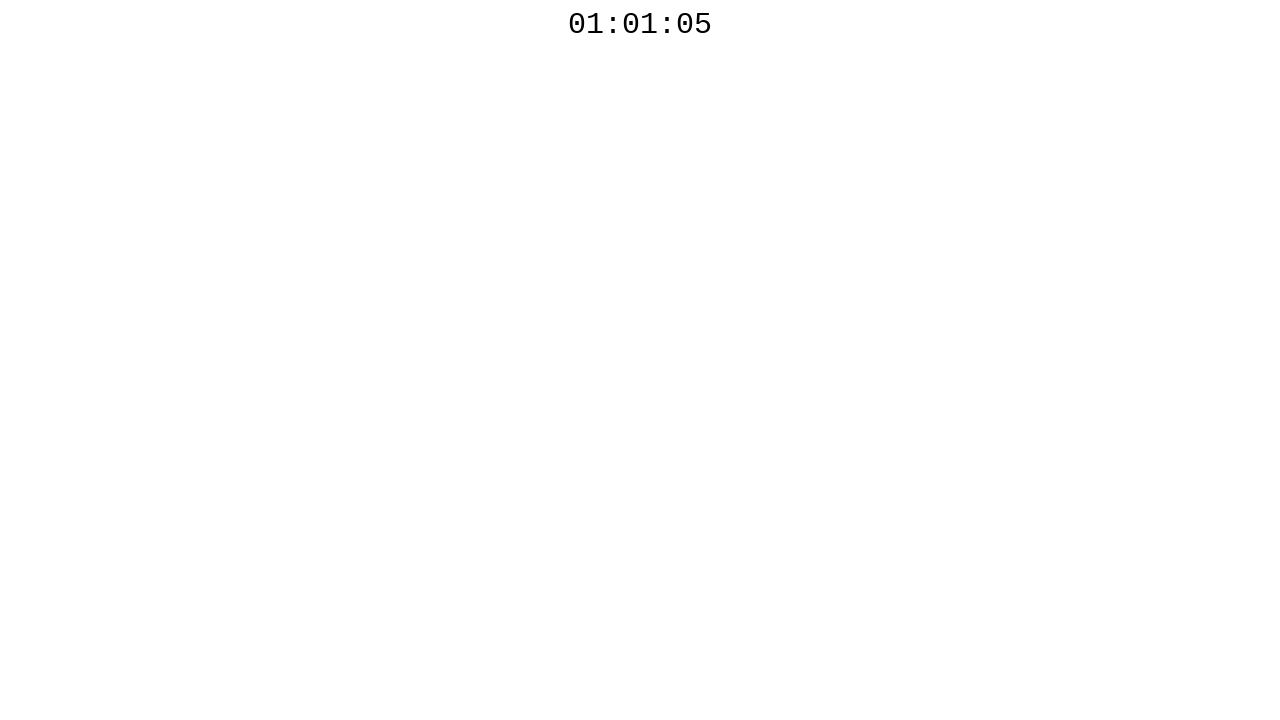

Waited 100ms before polling countdown again
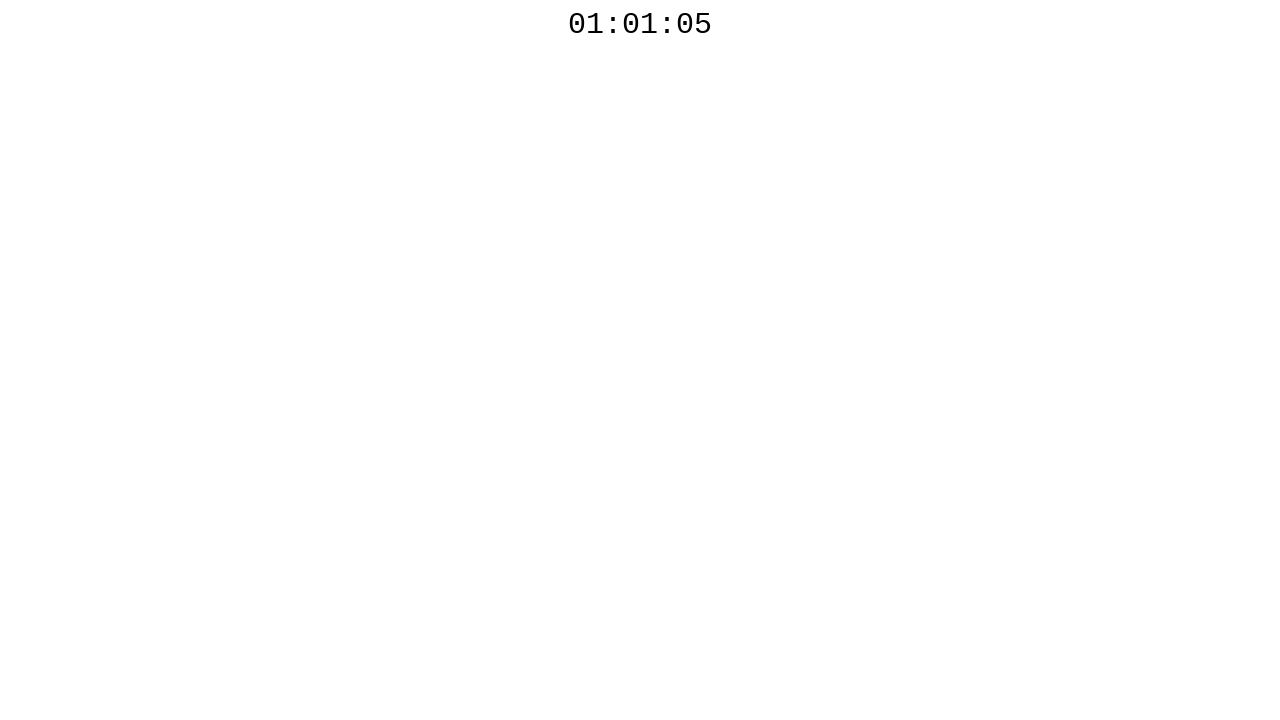

Countdown displays: 01:01:05
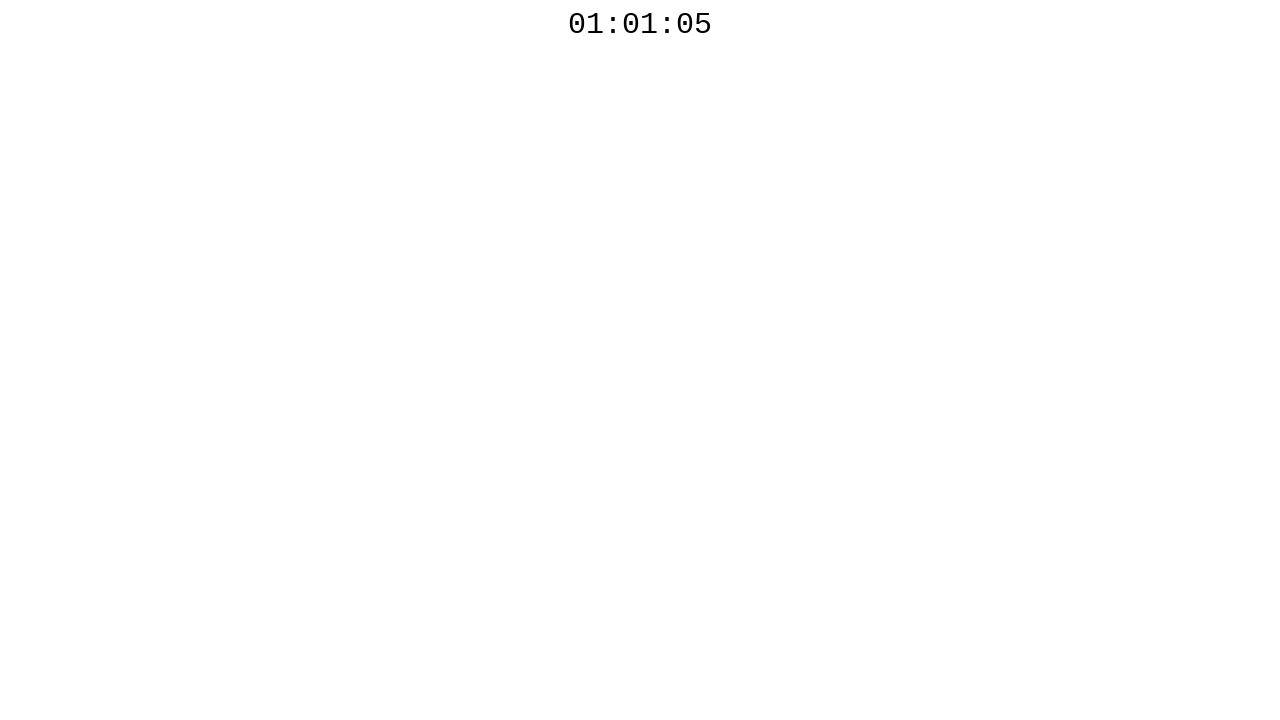

Waited 100ms before polling countdown again
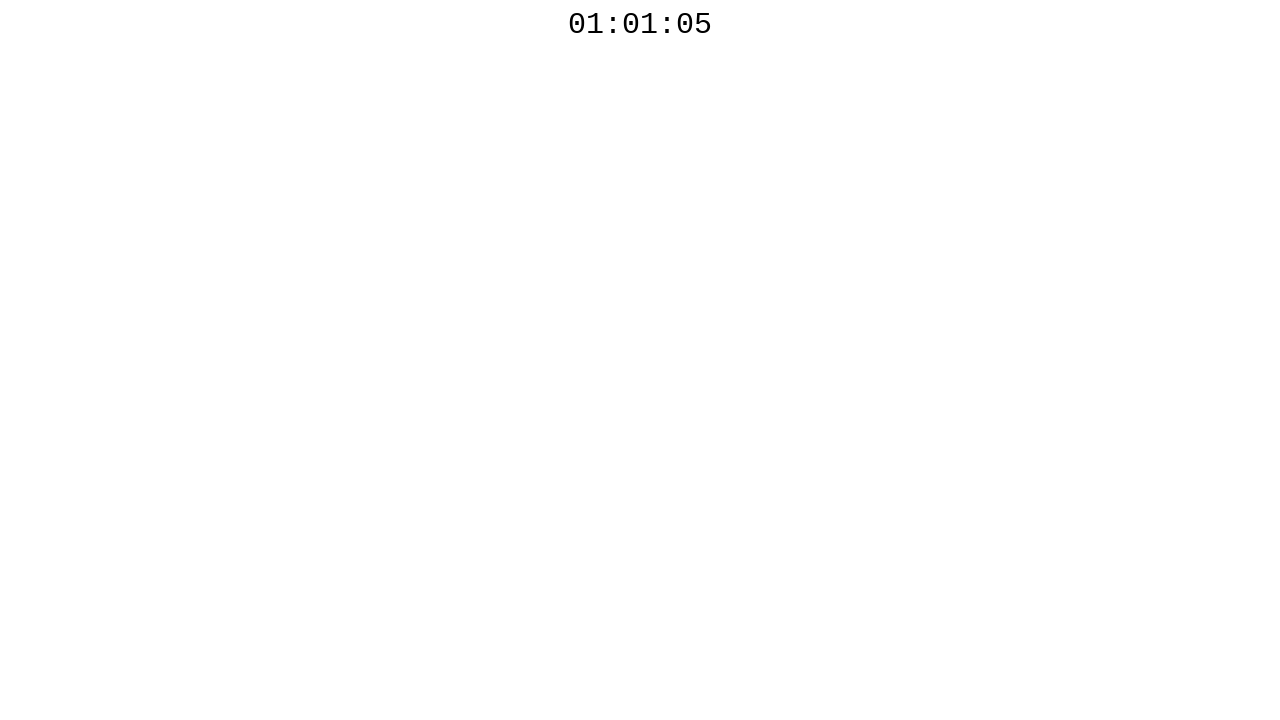

Countdown displays: 01:01:04
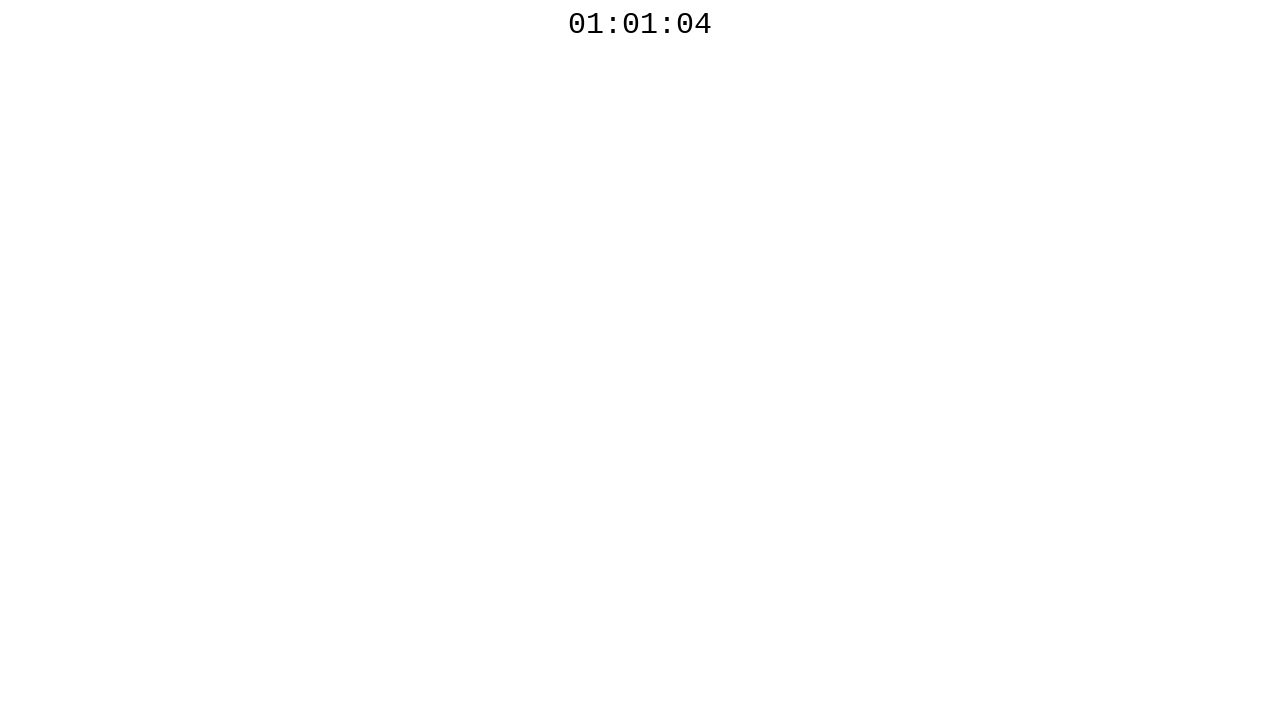

Waited 100ms before polling countdown again
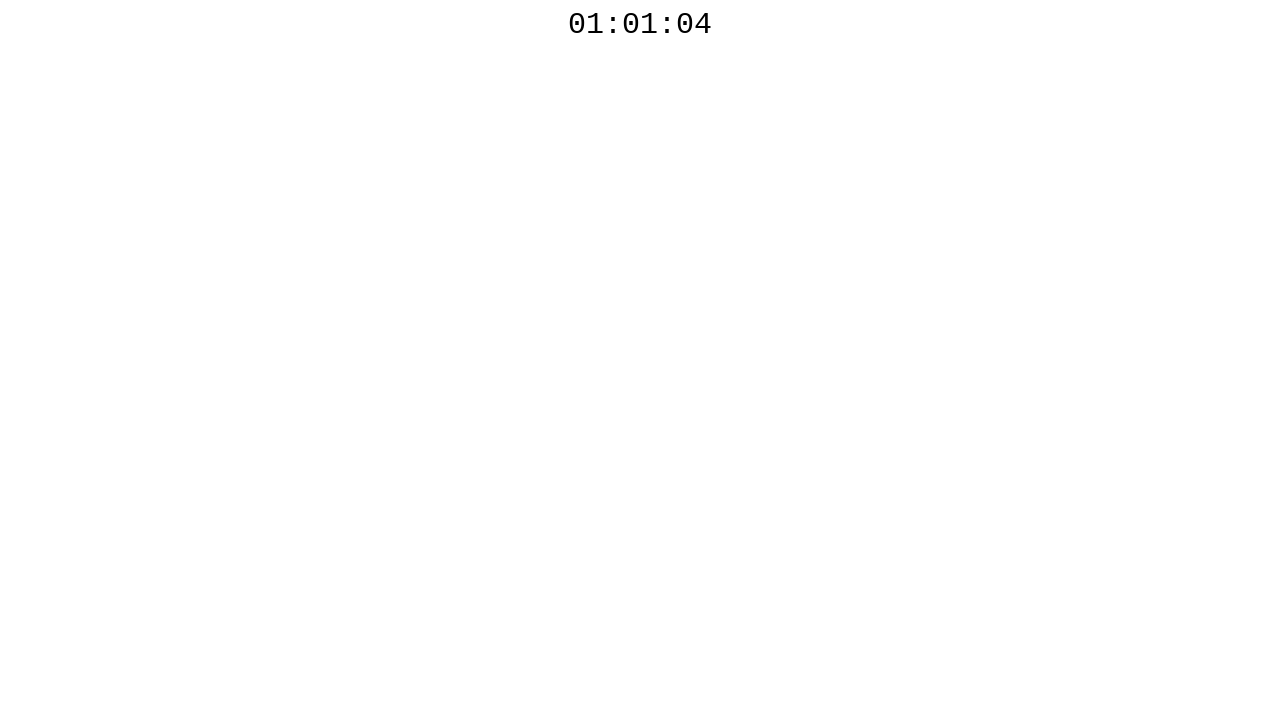

Countdown displays: 01:01:04
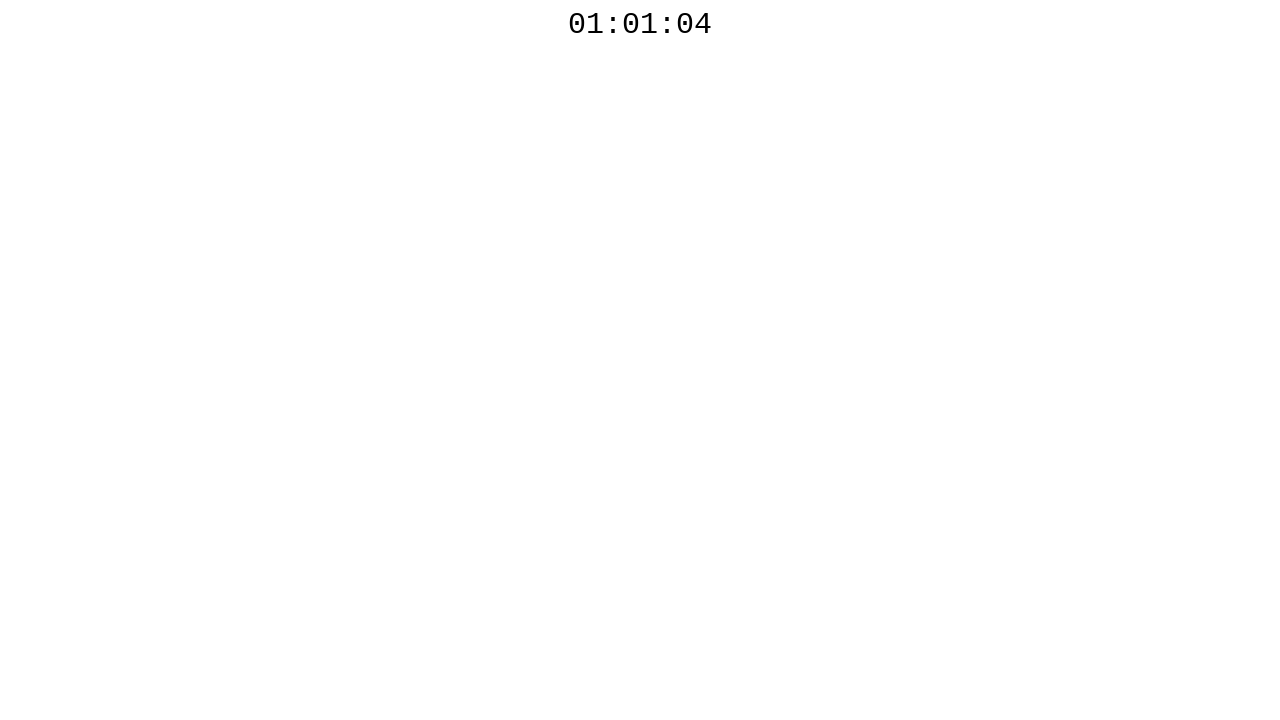

Waited 100ms before polling countdown again
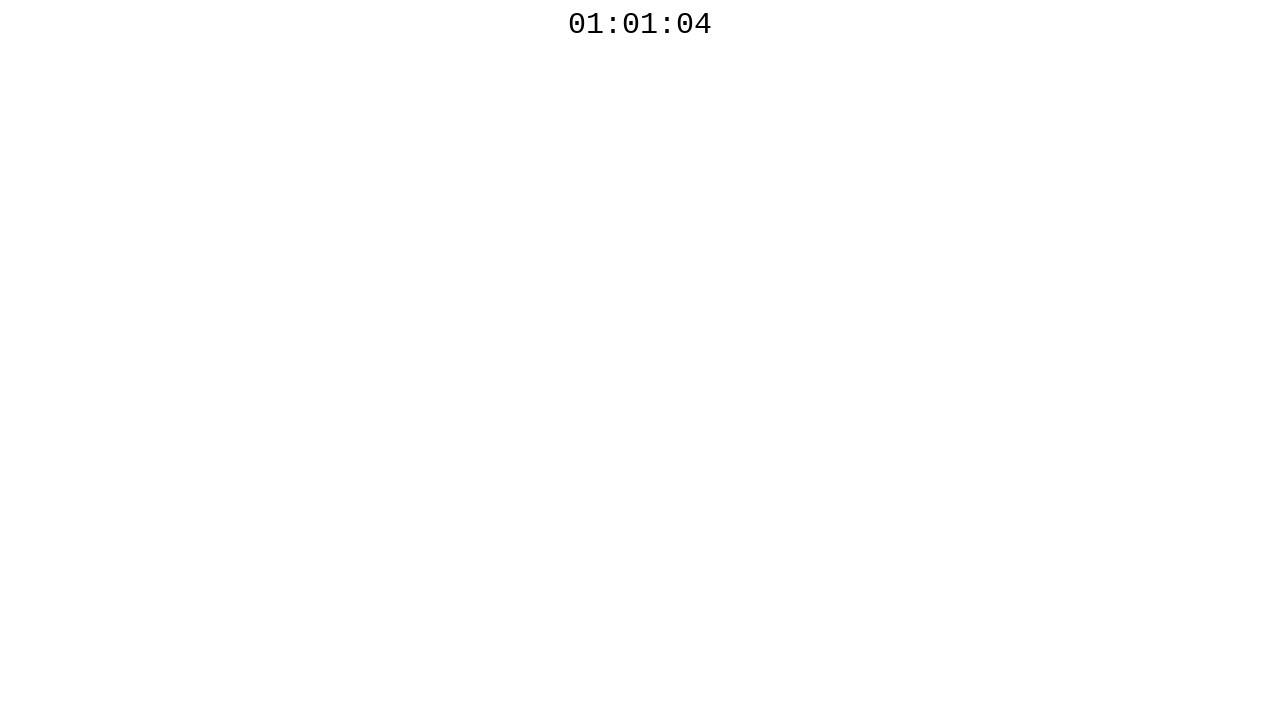

Countdown displays: 01:01:04
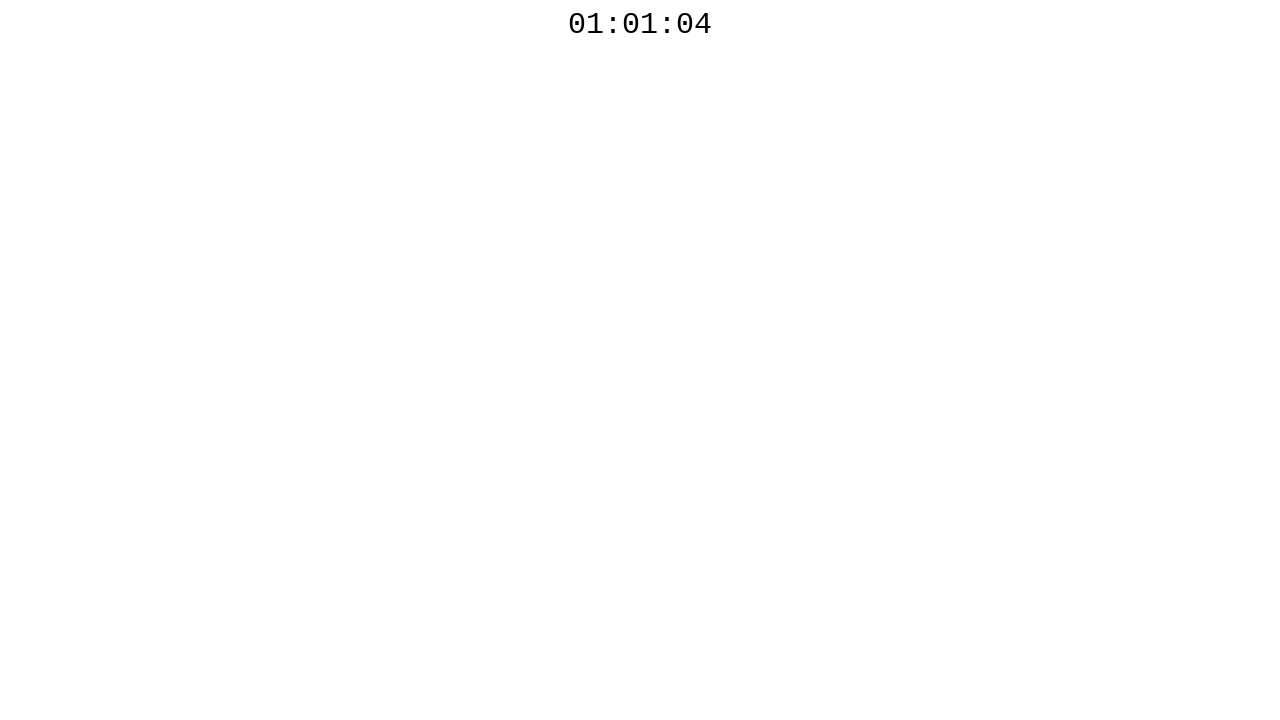

Waited 100ms before polling countdown again
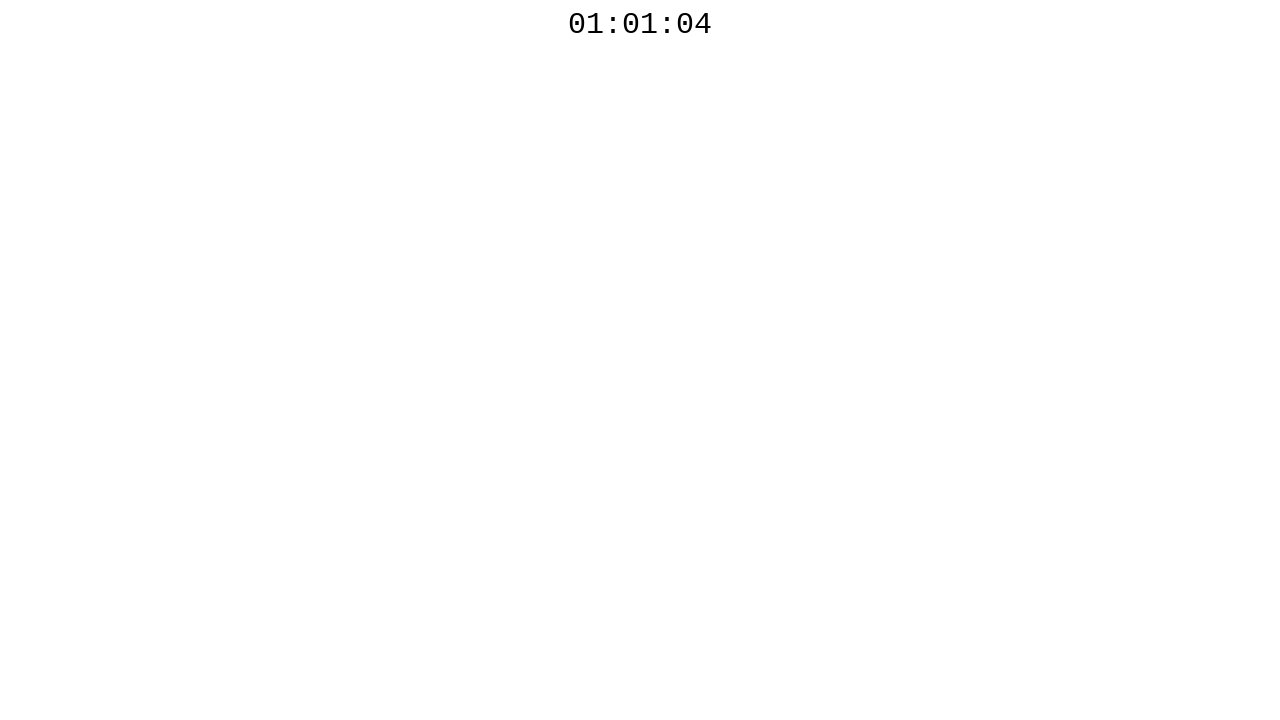

Countdown displays: 01:01:04
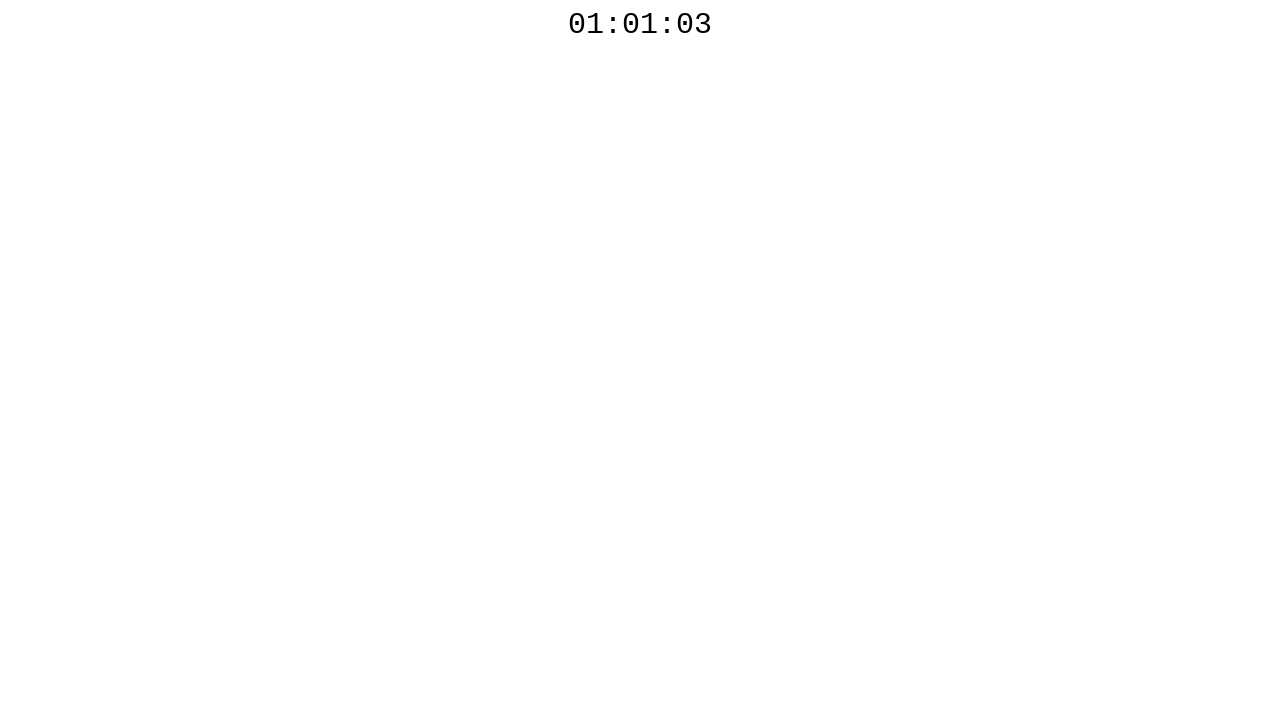

Waited 100ms before polling countdown again
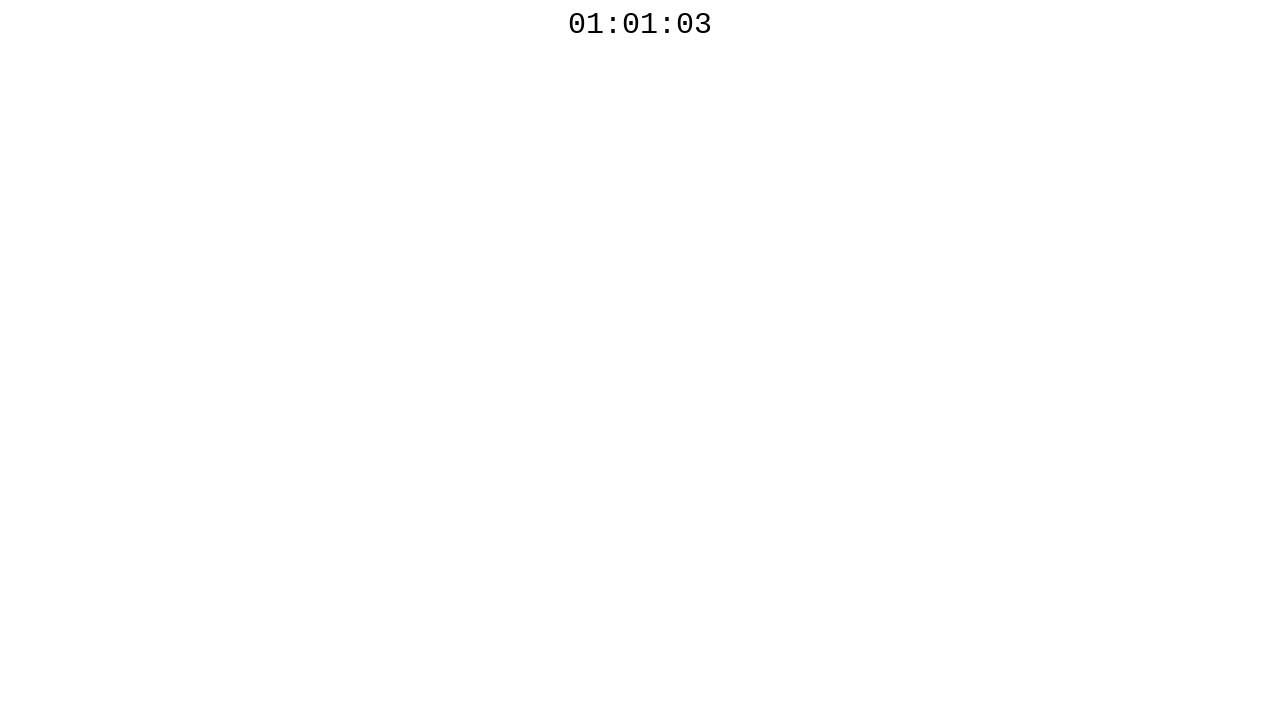

Countdown displays: 01:01:03
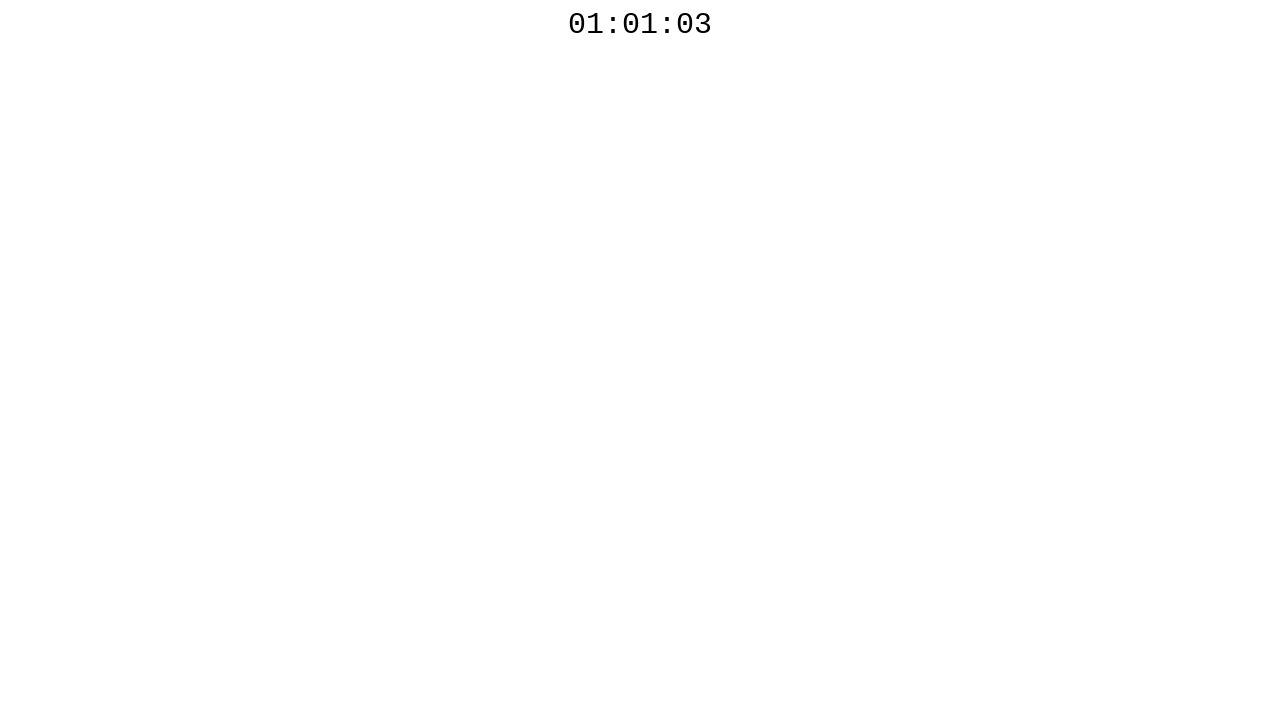

Waited 100ms before polling countdown again
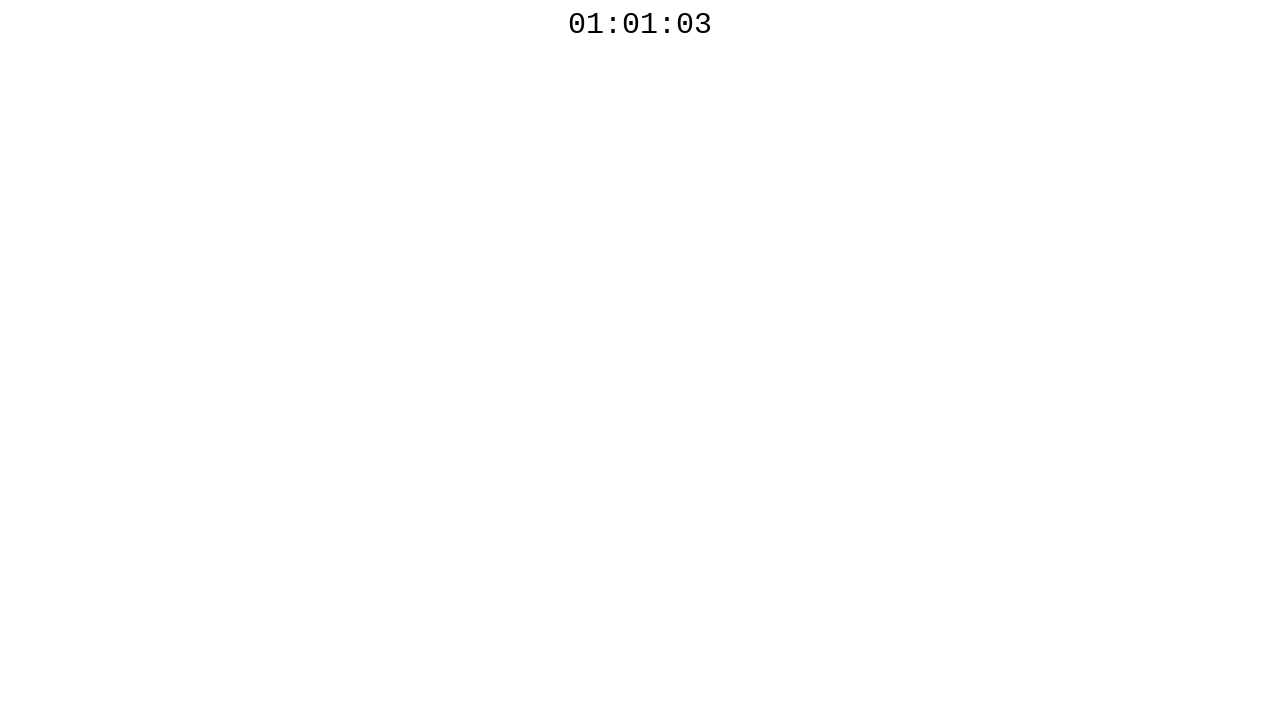

Countdown displays: 01:01:03
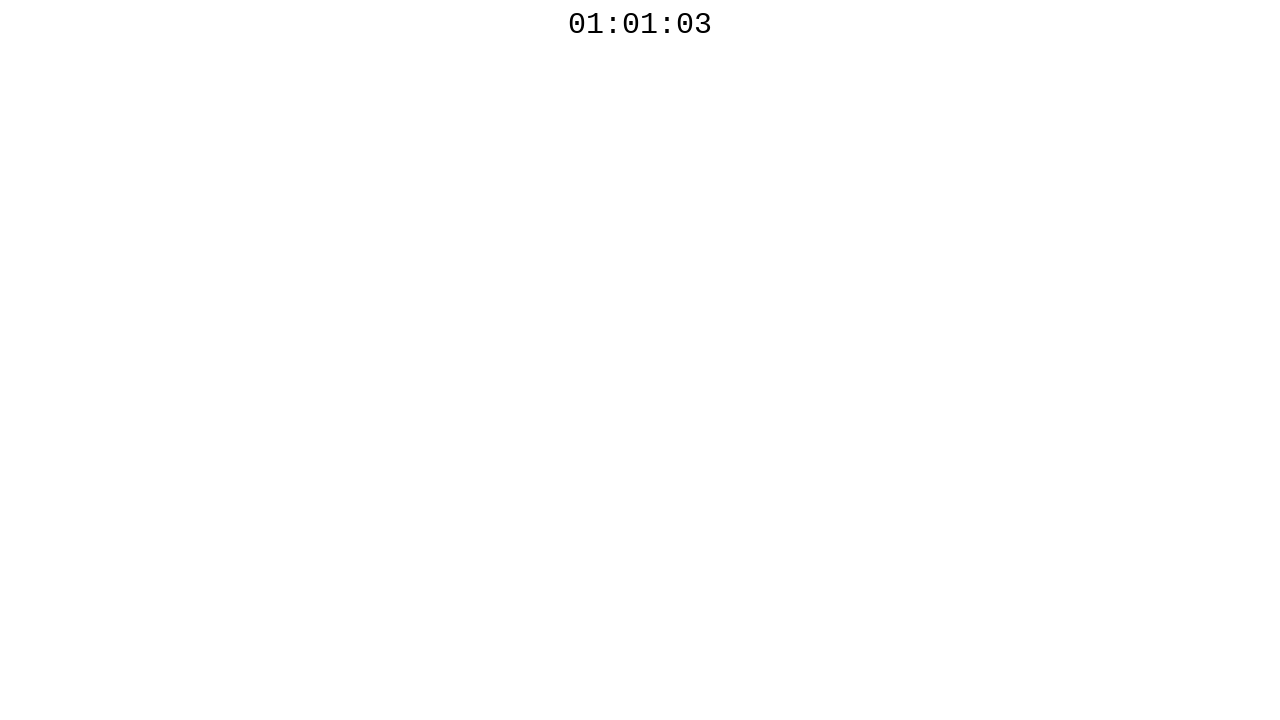

Waited 100ms before polling countdown again
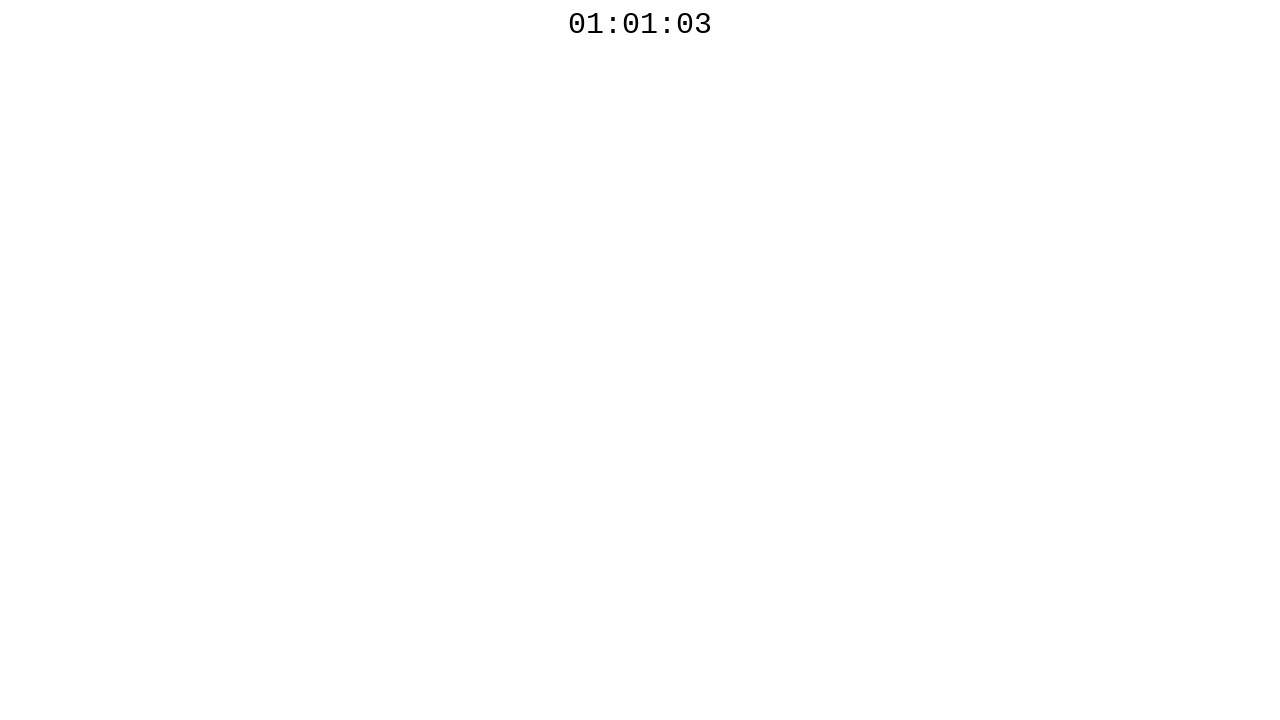

Countdown displays: 01:01:03
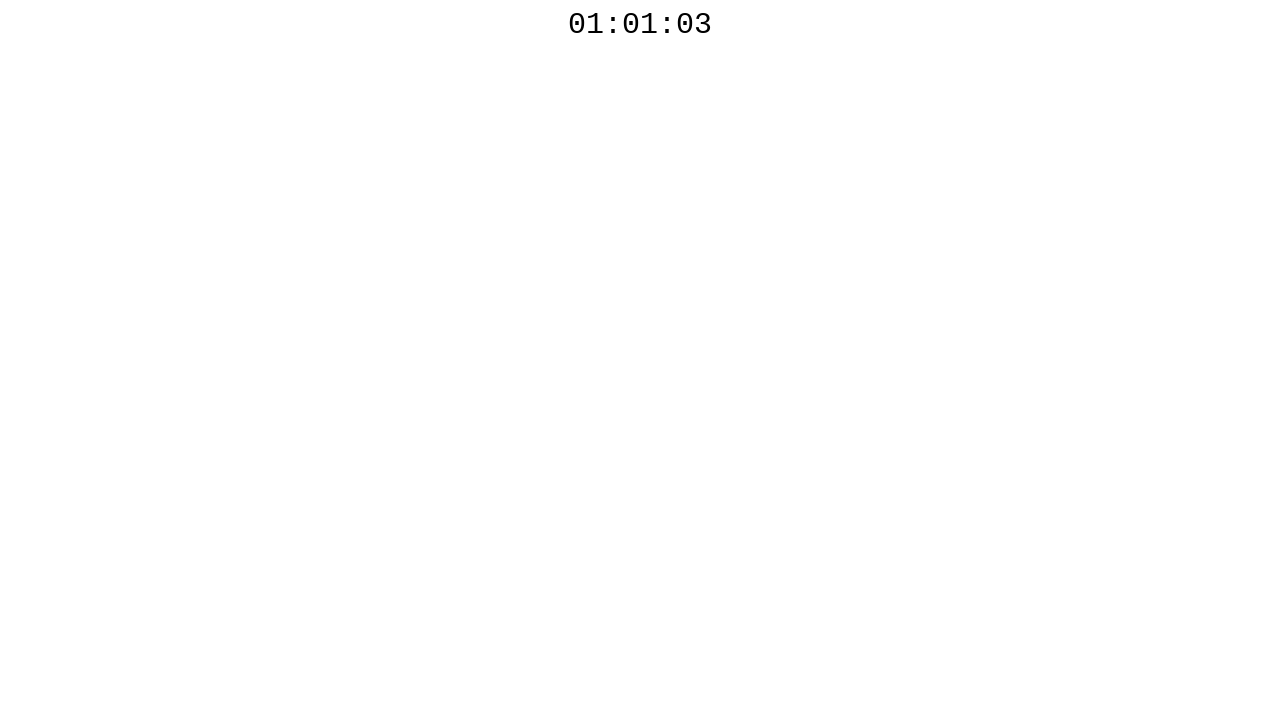

Waited 100ms before polling countdown again
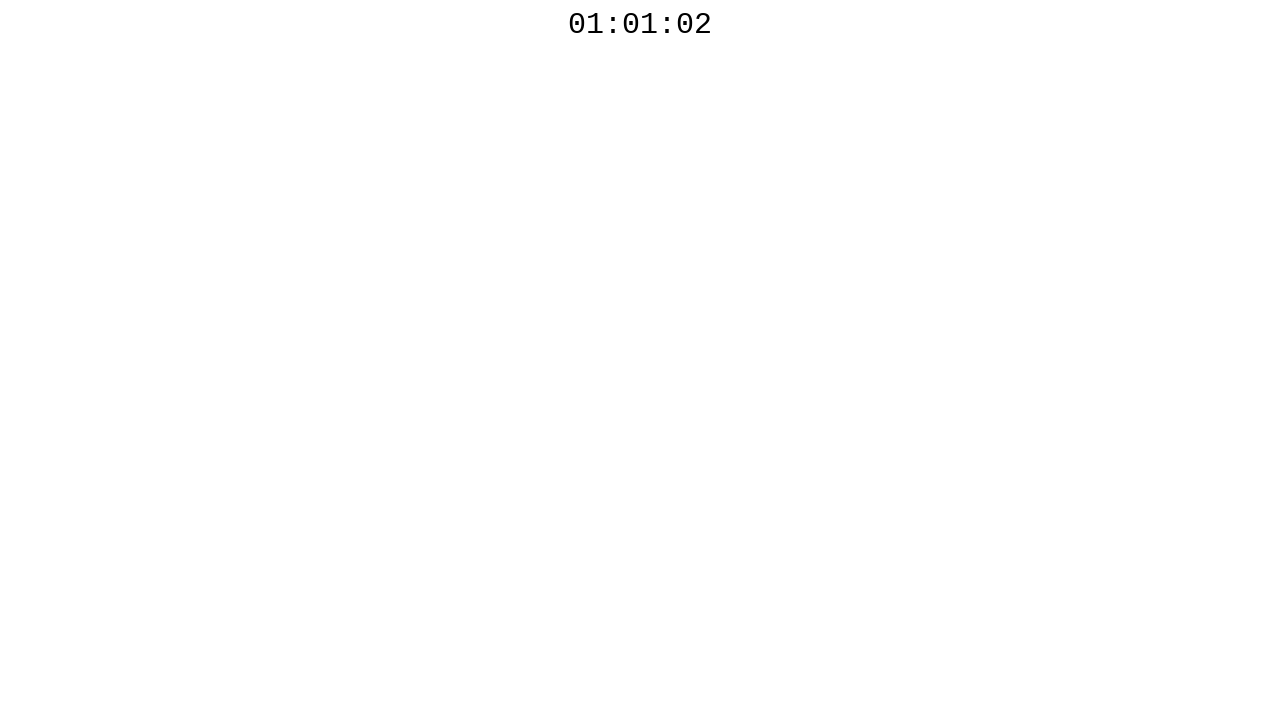

Countdown displays: 01:01:02
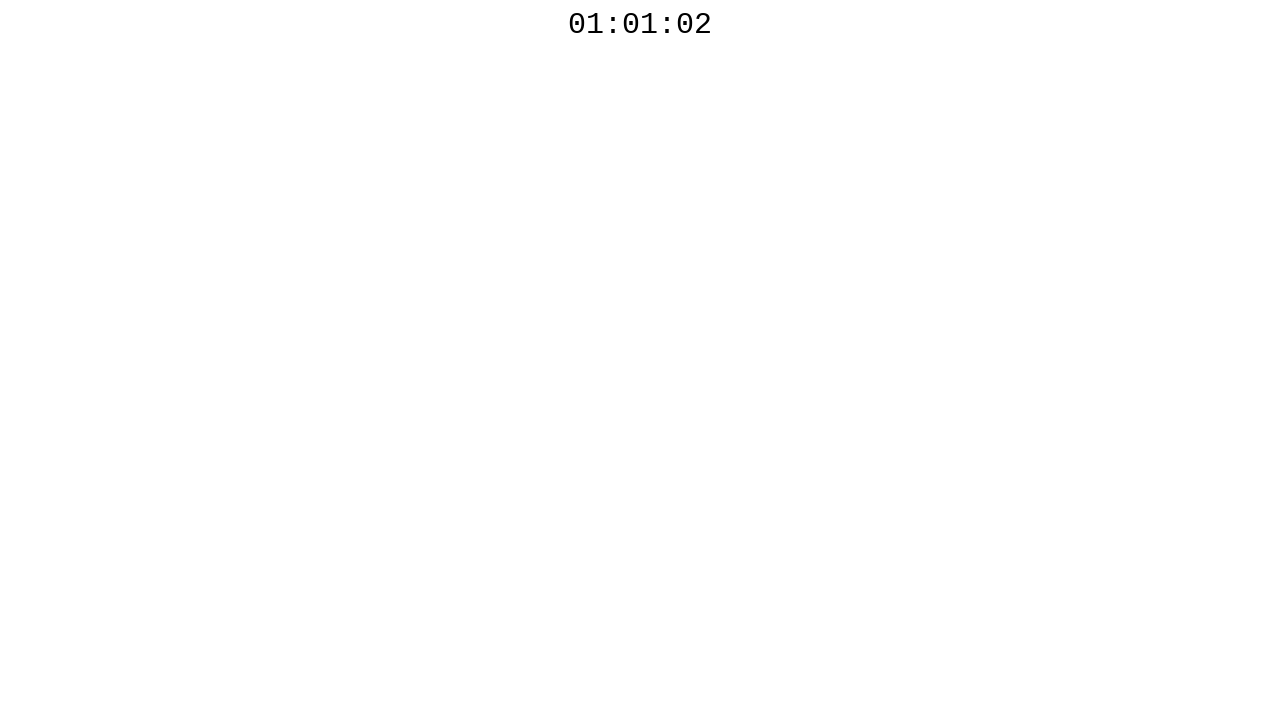

Countdown timer reached value ending with '02'
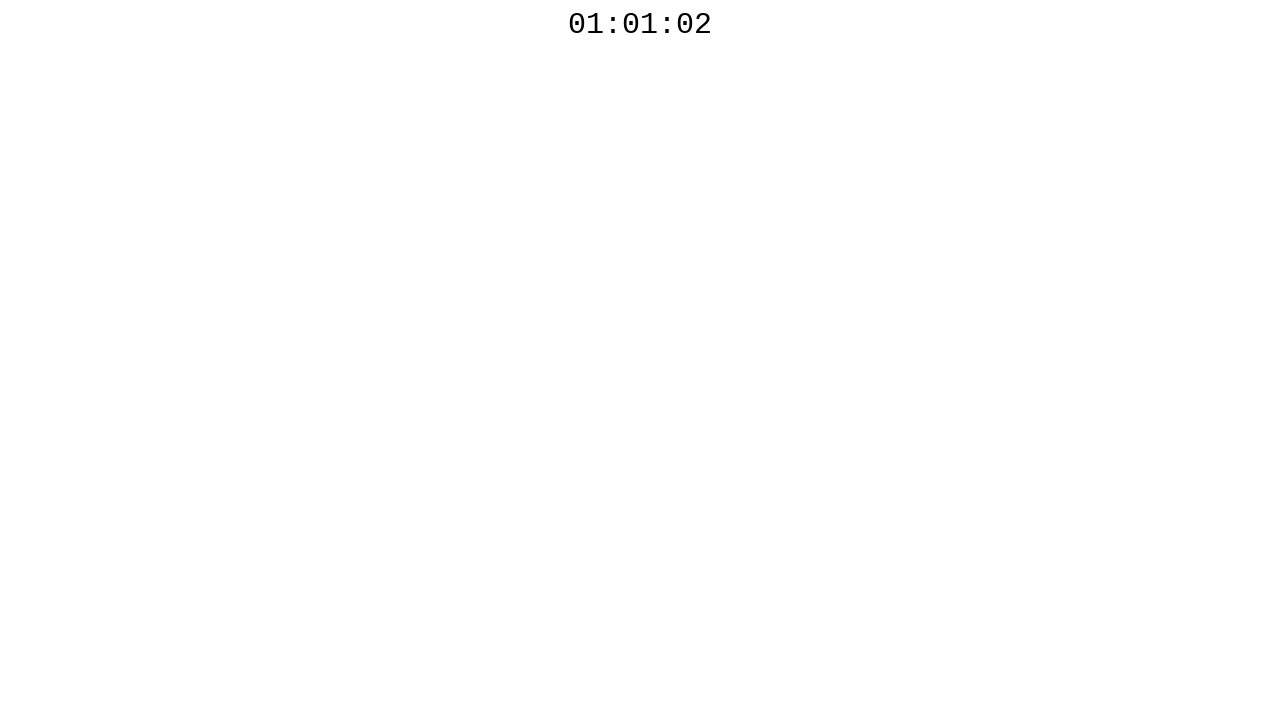

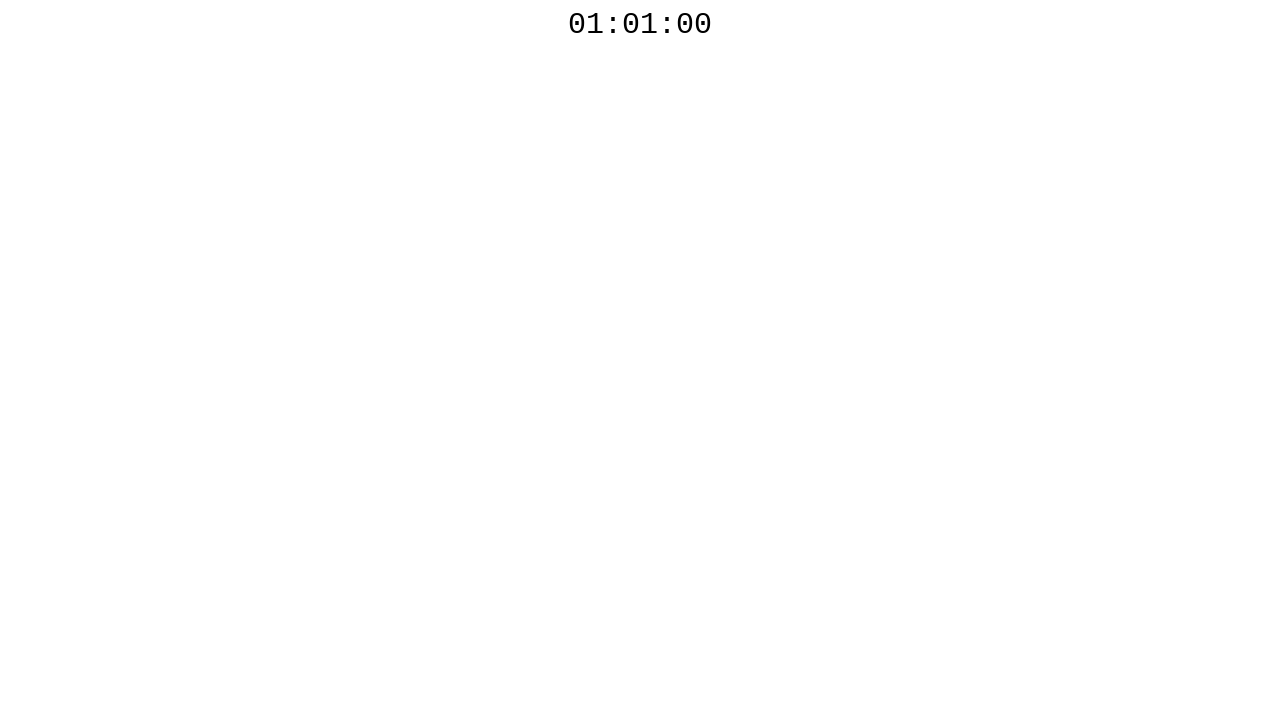